Tests looping through all dropdown options and selecting each one by text, index, and value

Starting URL: https://demoqa.com/select-menu

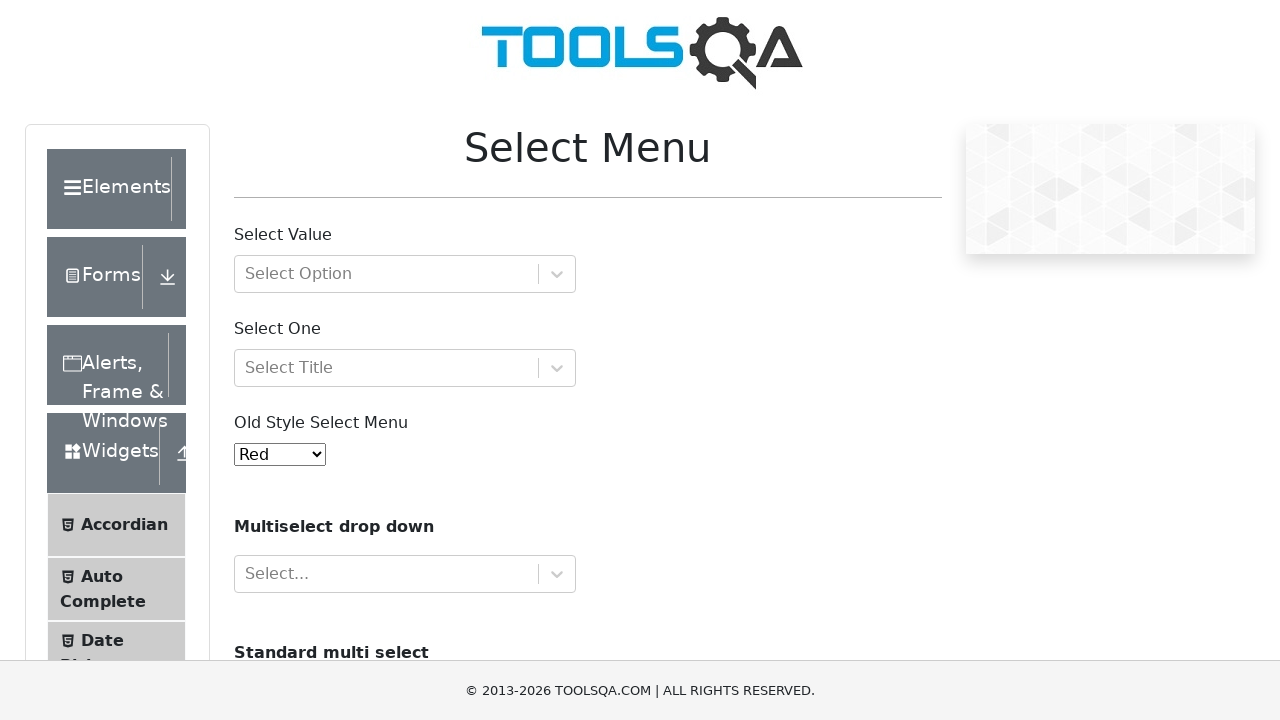

Located the dropdown menu element
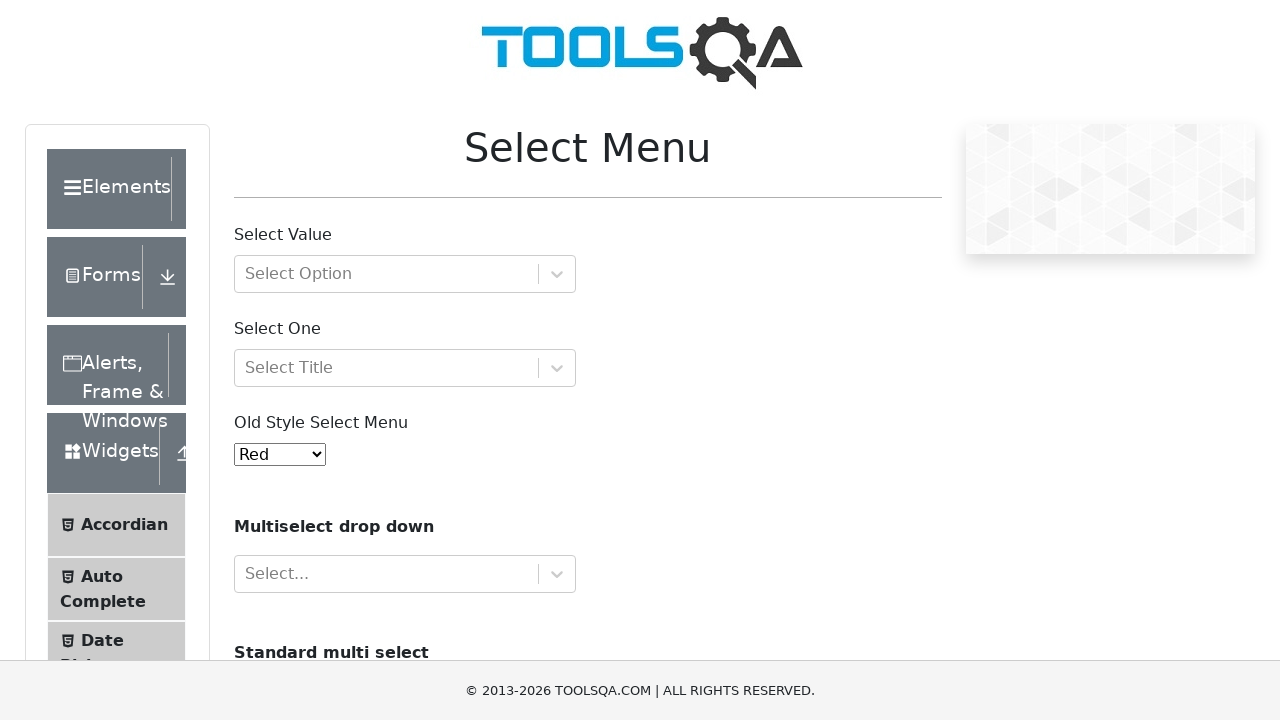

Retrieved all option elements from dropdown
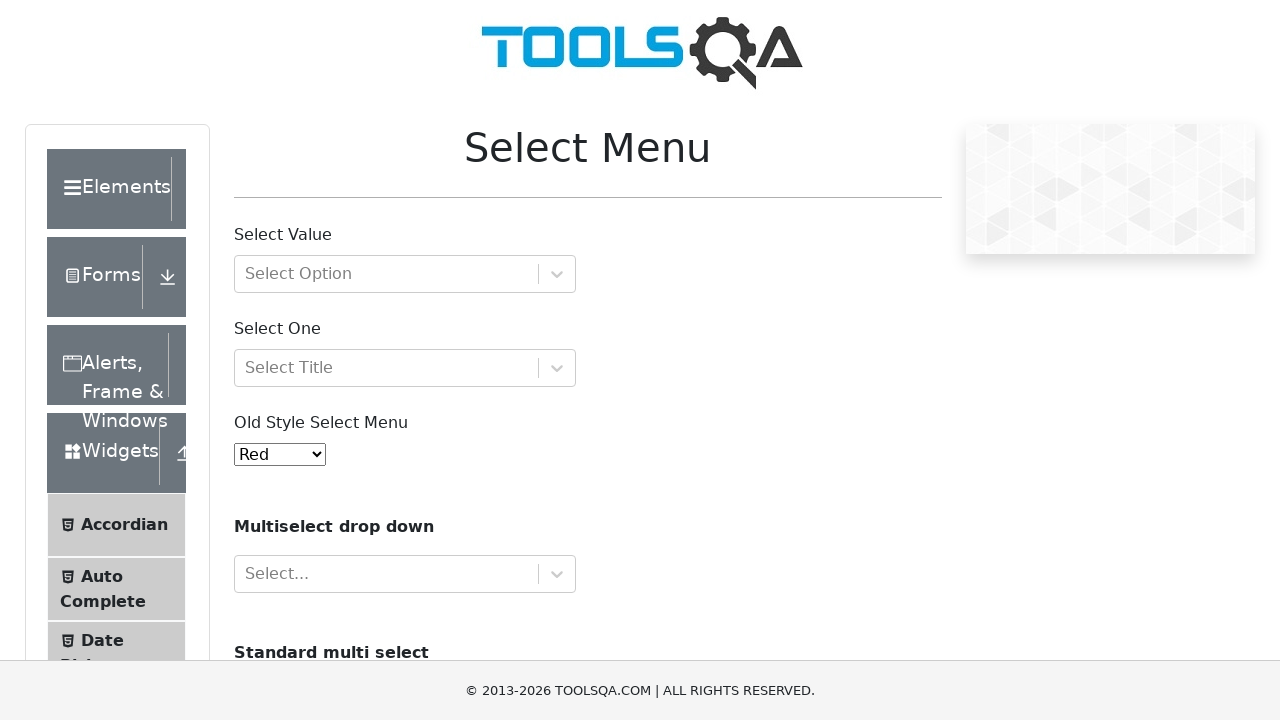

Selected dropdown option by text: 'Red' on #oldSelectMenu
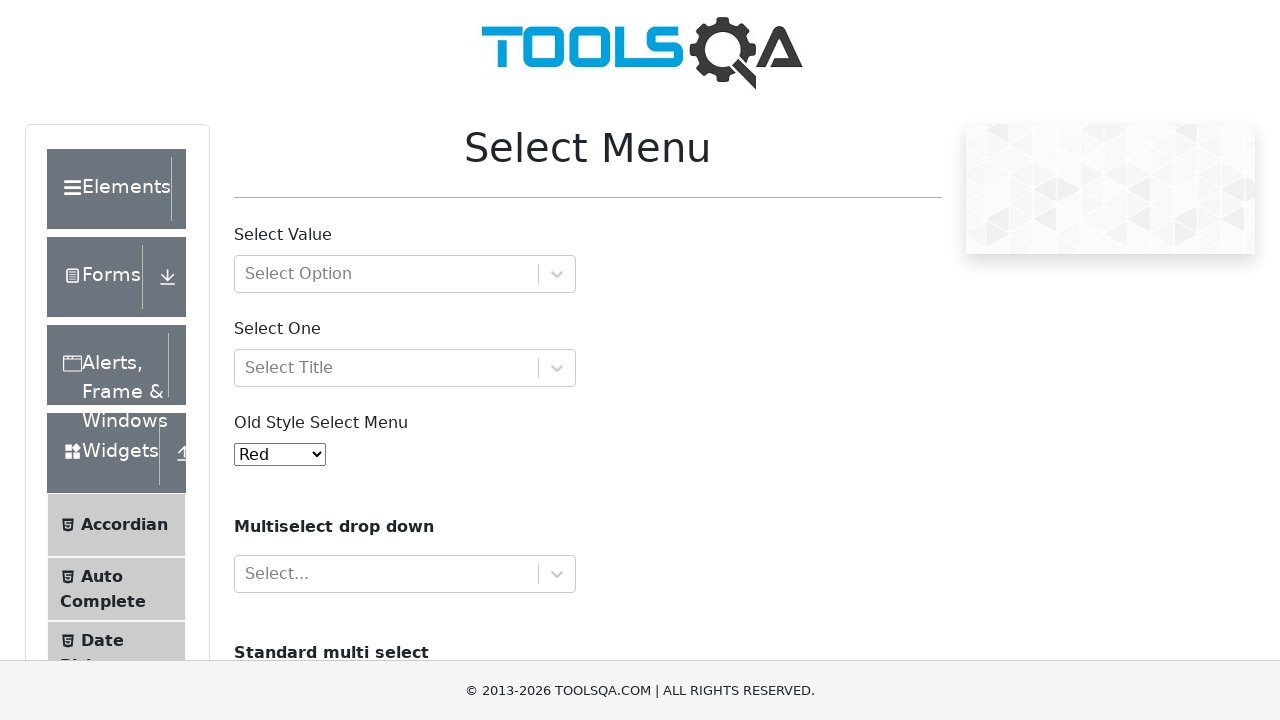

Waited 500ms after selection
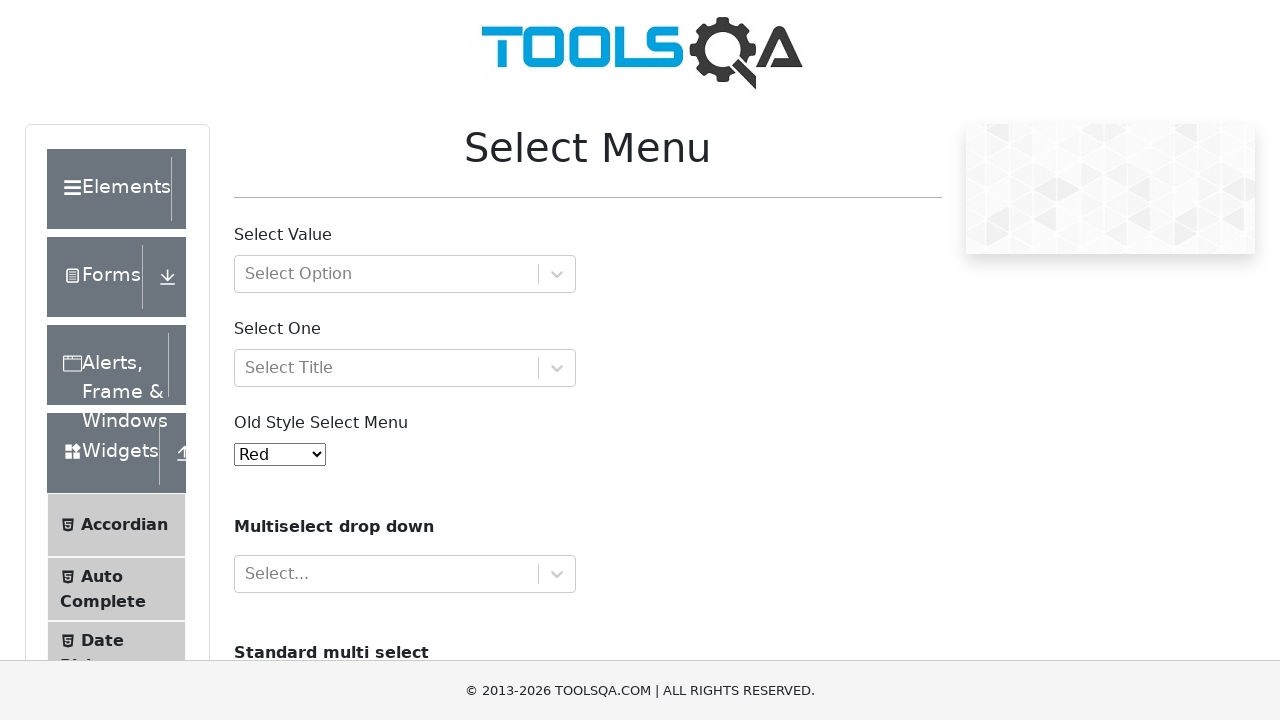

Selected dropdown option by text: 'Blue' on #oldSelectMenu
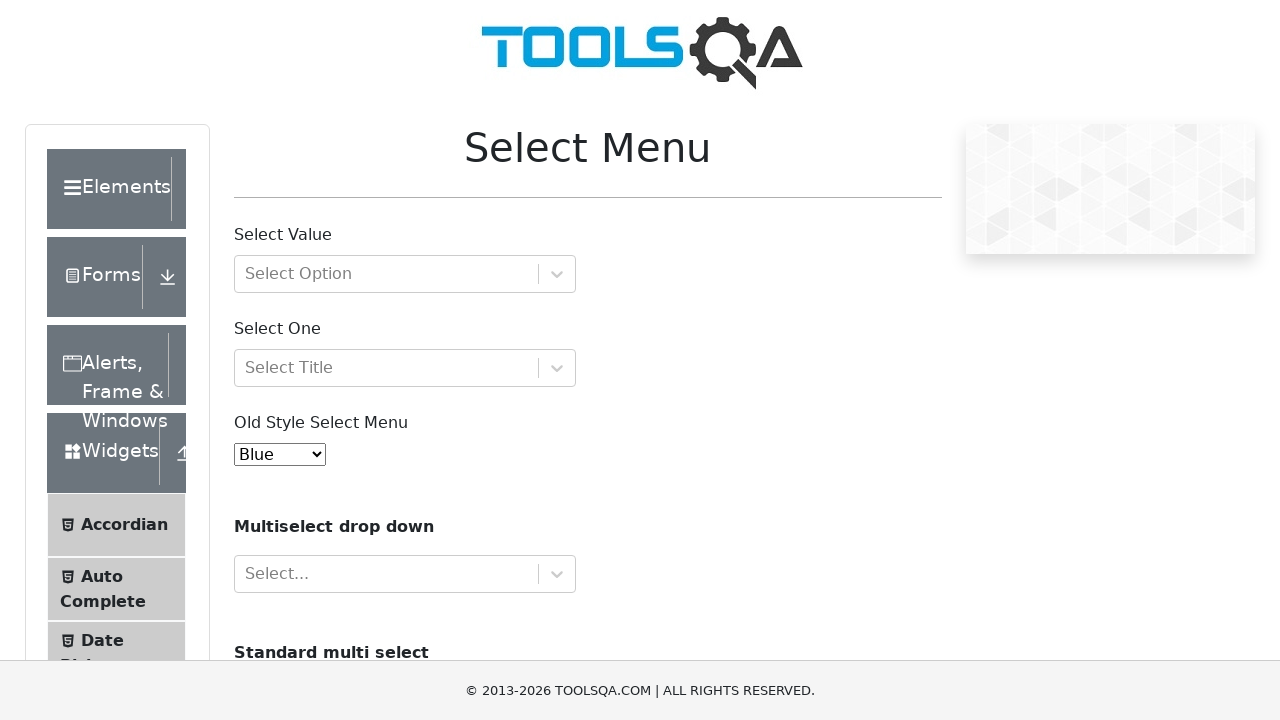

Waited 500ms after selection
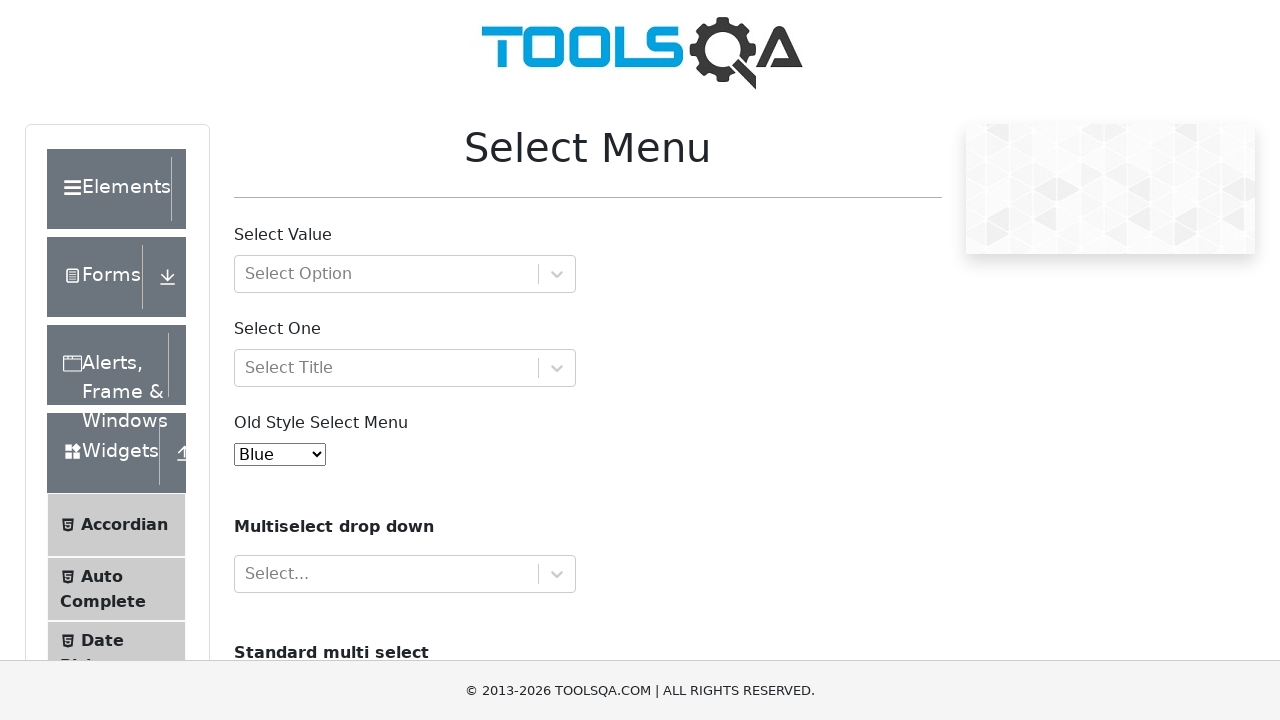

Selected dropdown option by text: 'Green' on #oldSelectMenu
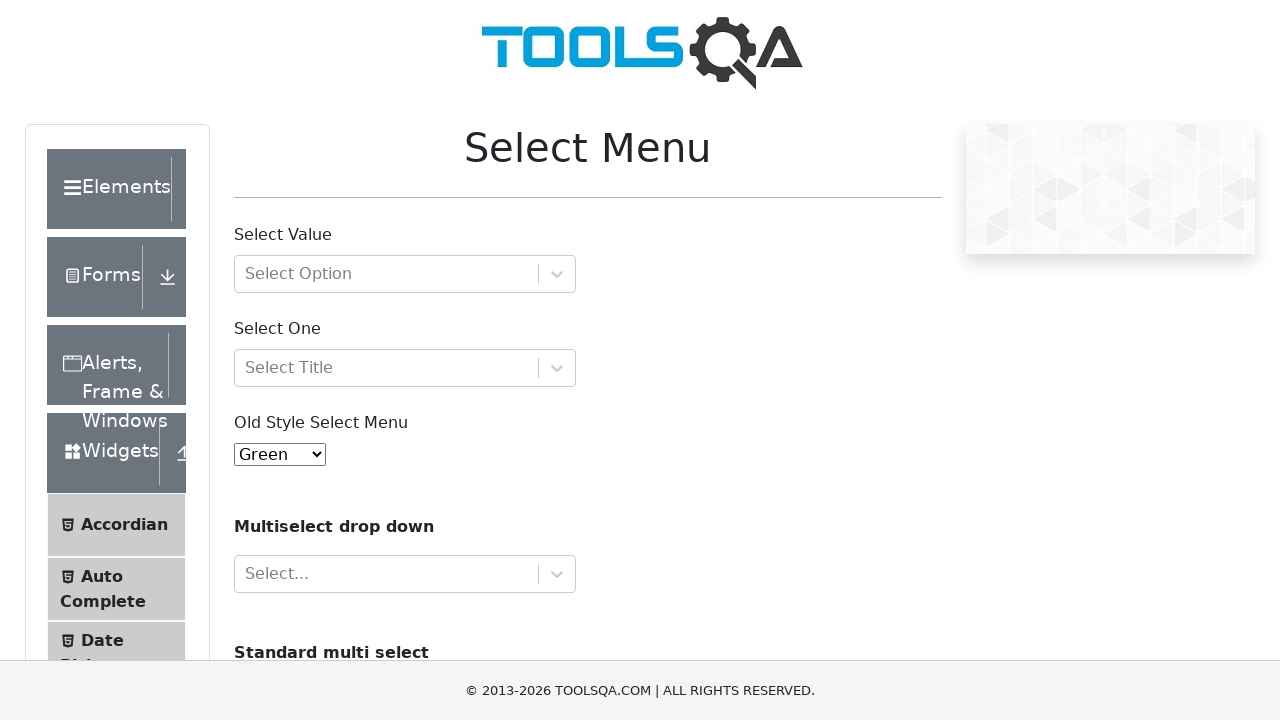

Waited 500ms after selection
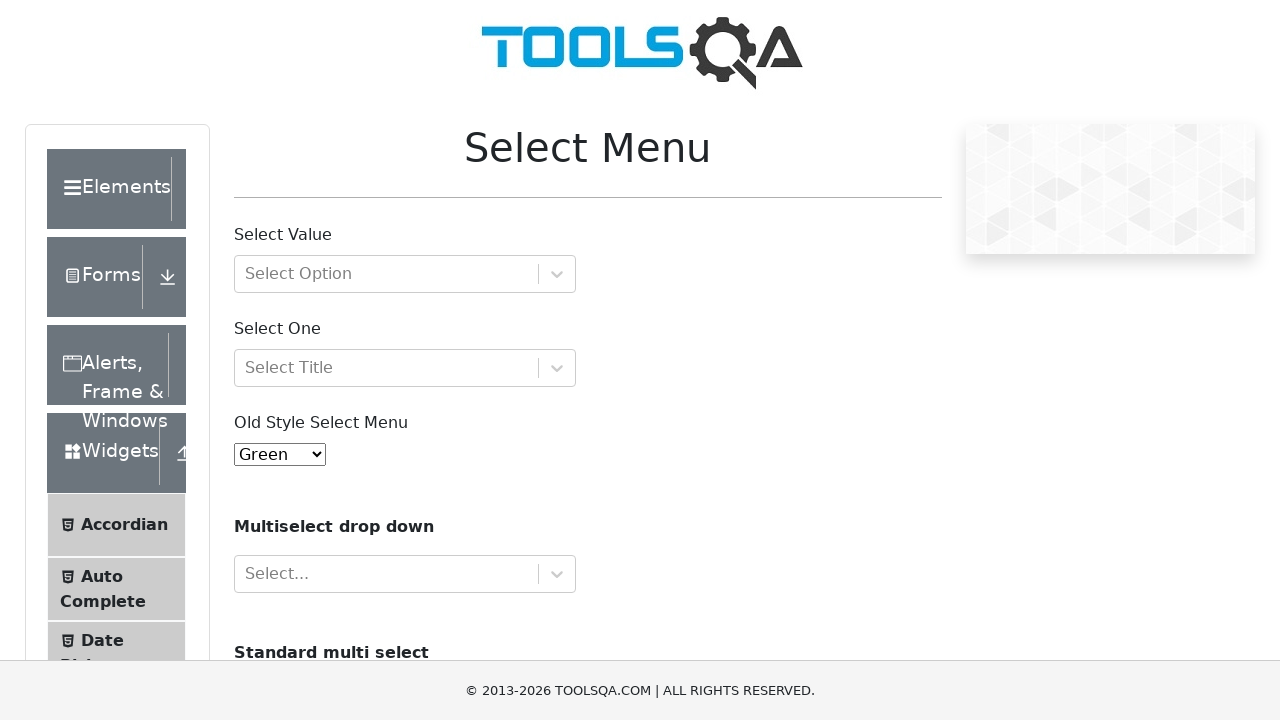

Selected dropdown option by text: 'Yellow' on #oldSelectMenu
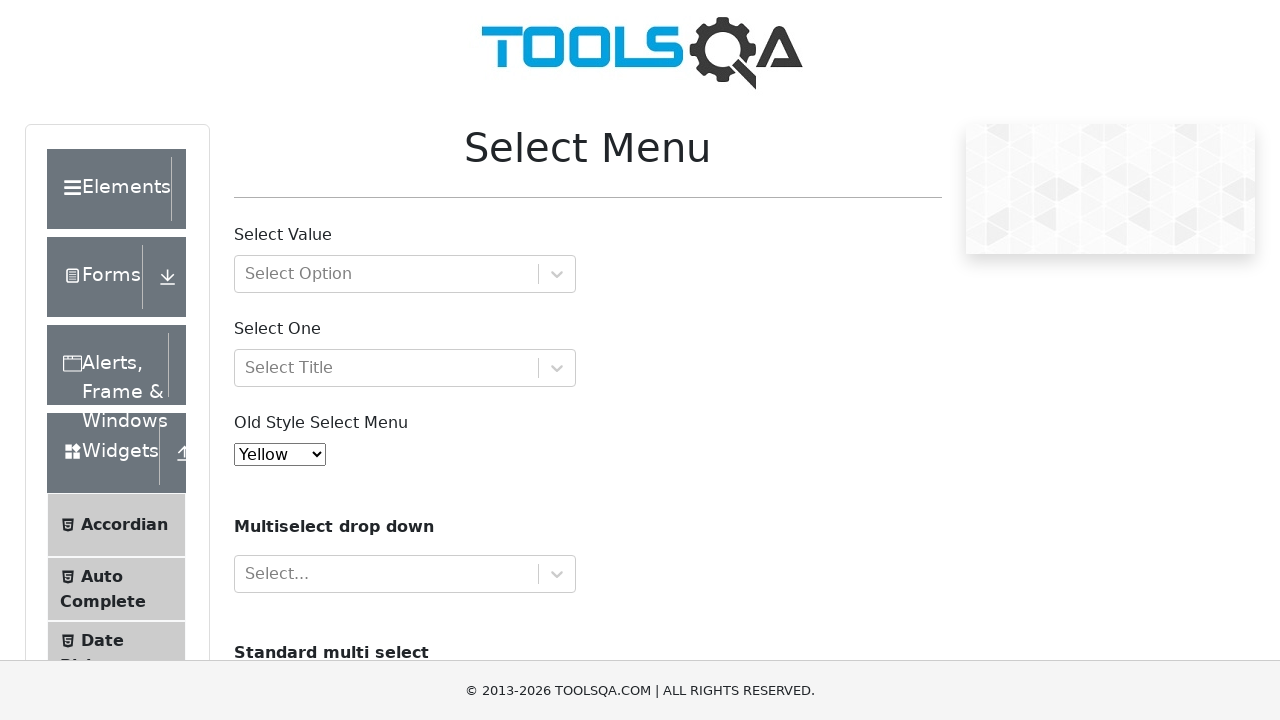

Waited 500ms after selection
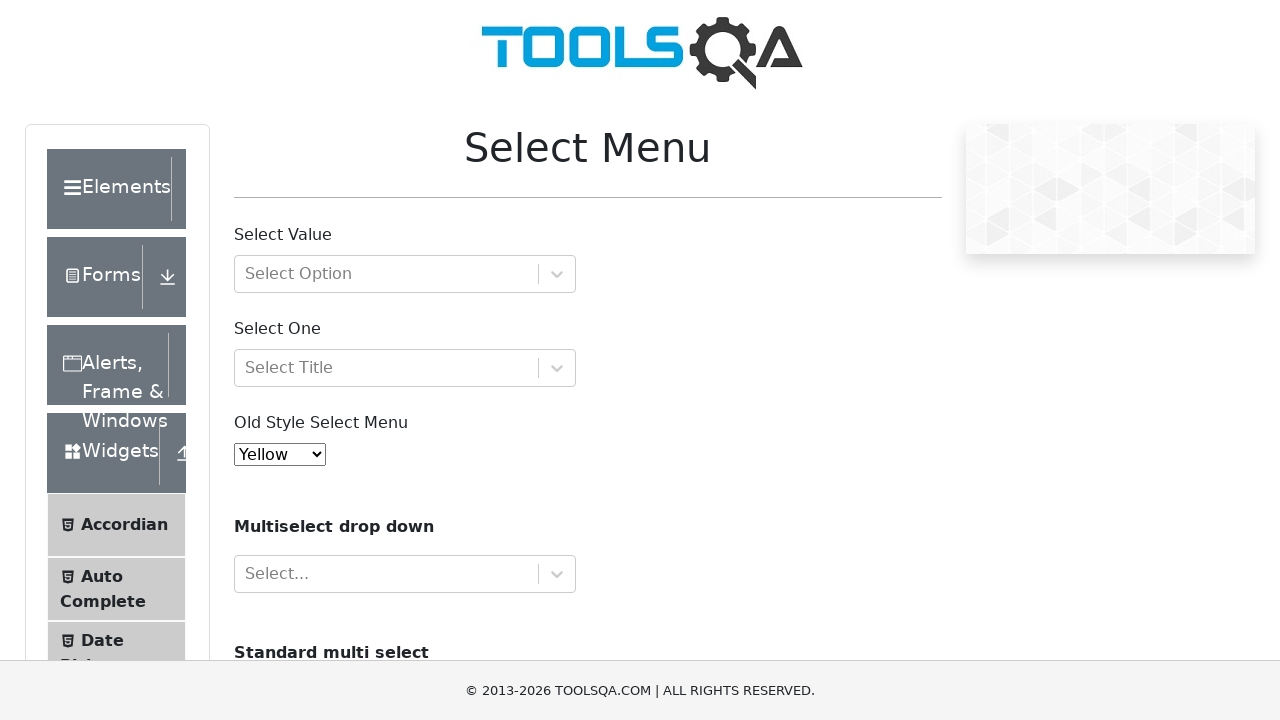

Selected dropdown option by text: 'Purple' on #oldSelectMenu
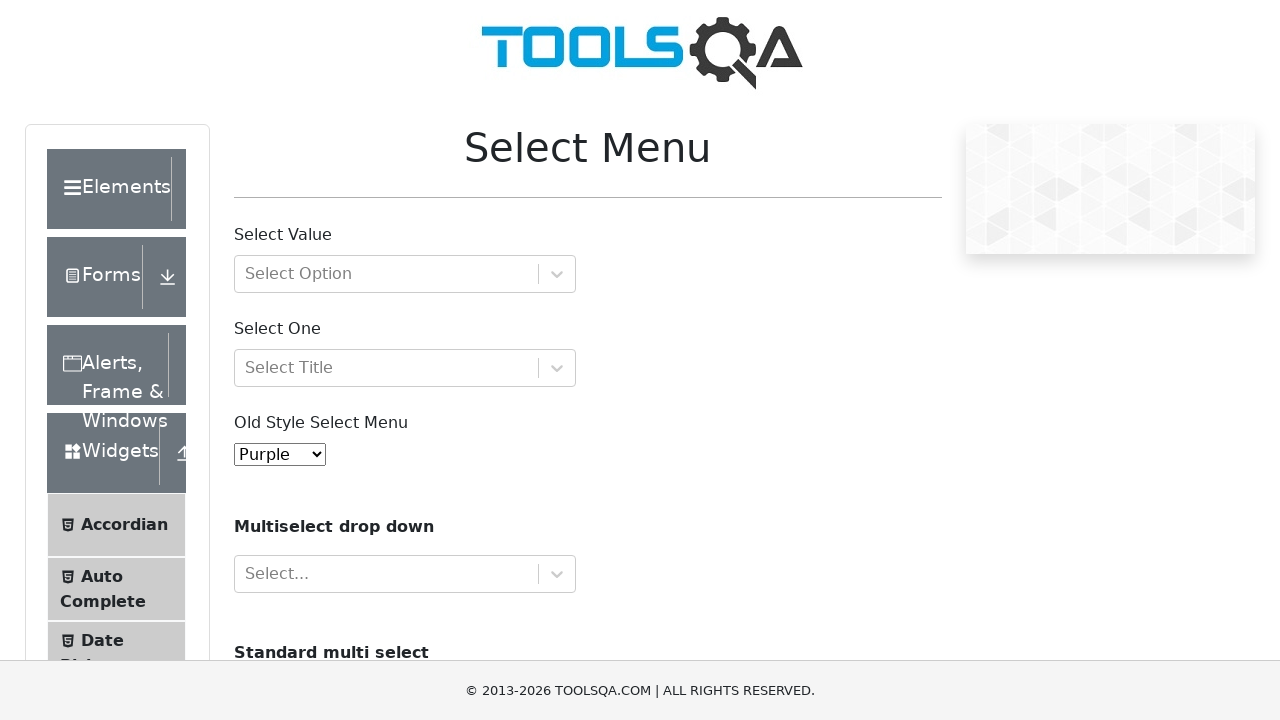

Waited 500ms after selection
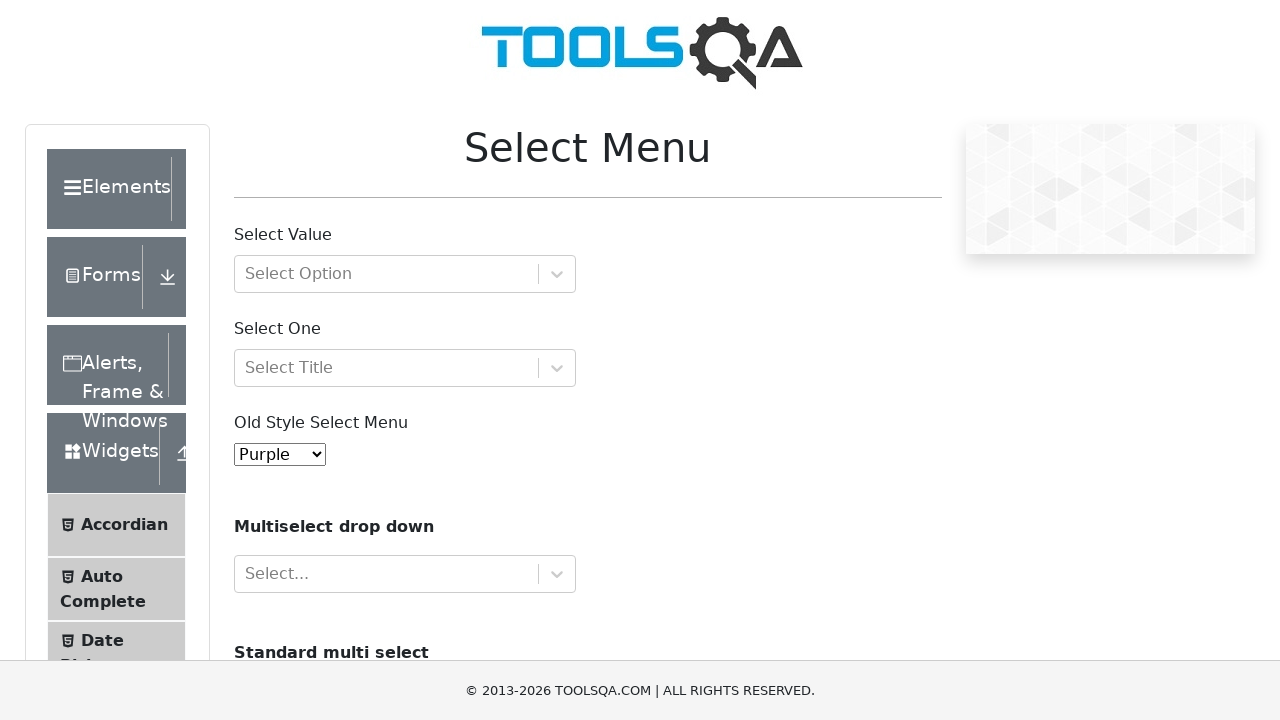

Selected dropdown option by text: 'Black' on #oldSelectMenu
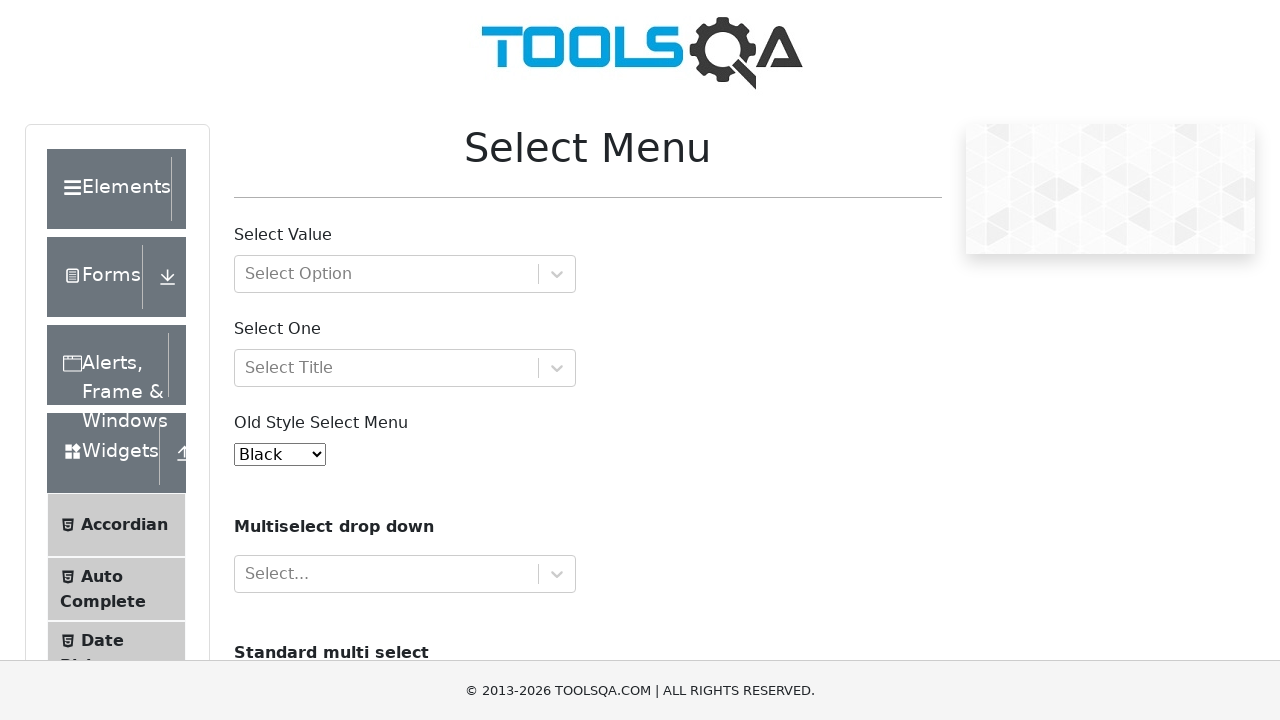

Waited 500ms after selection
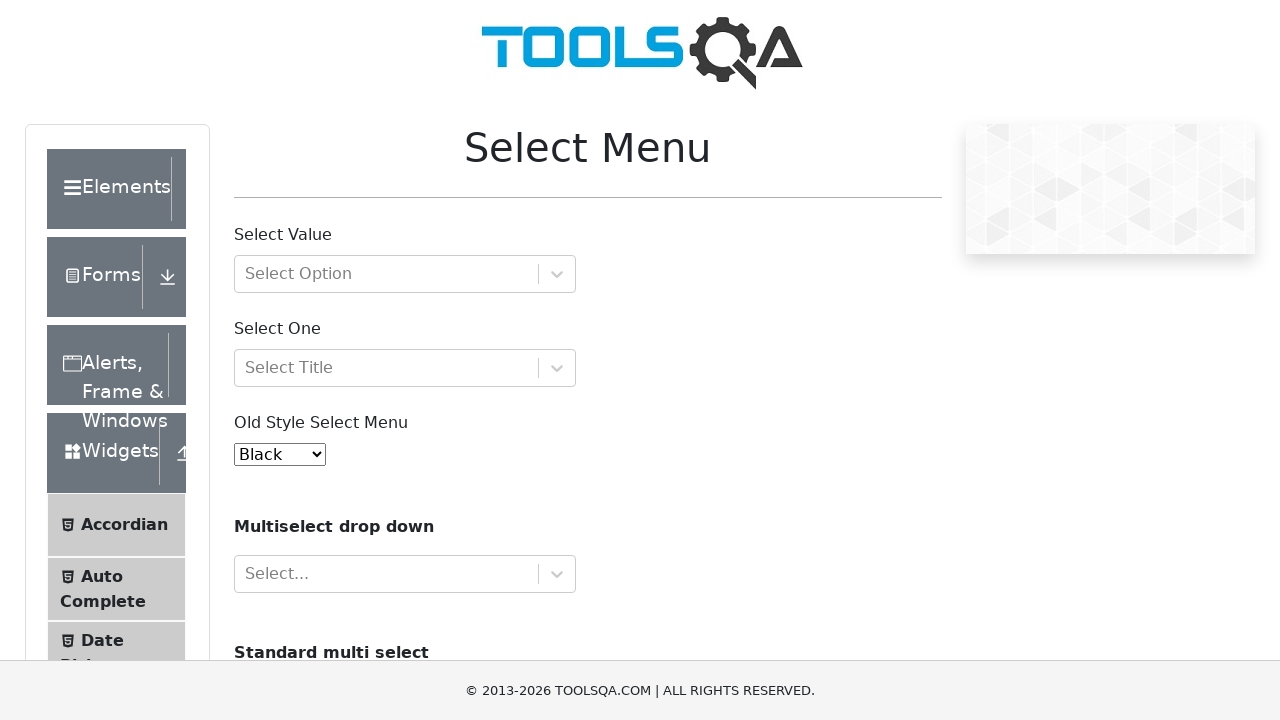

Selected dropdown option by text: 'White' on #oldSelectMenu
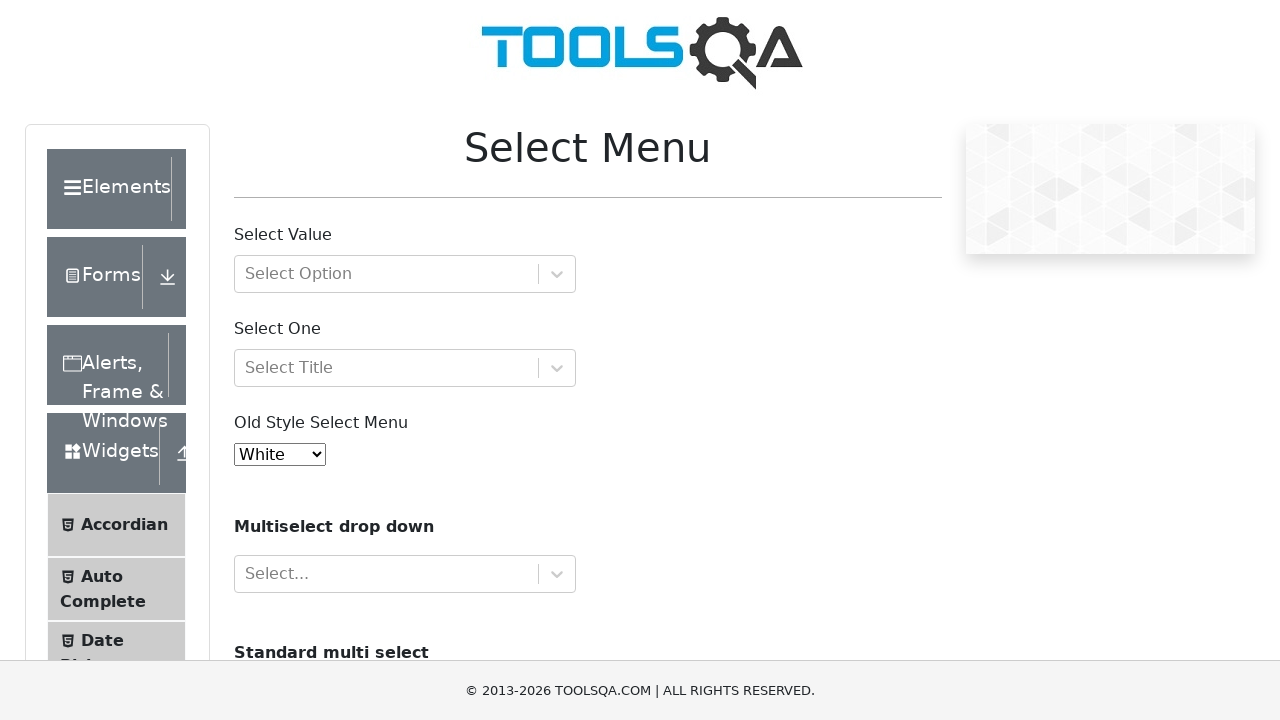

Waited 500ms after selection
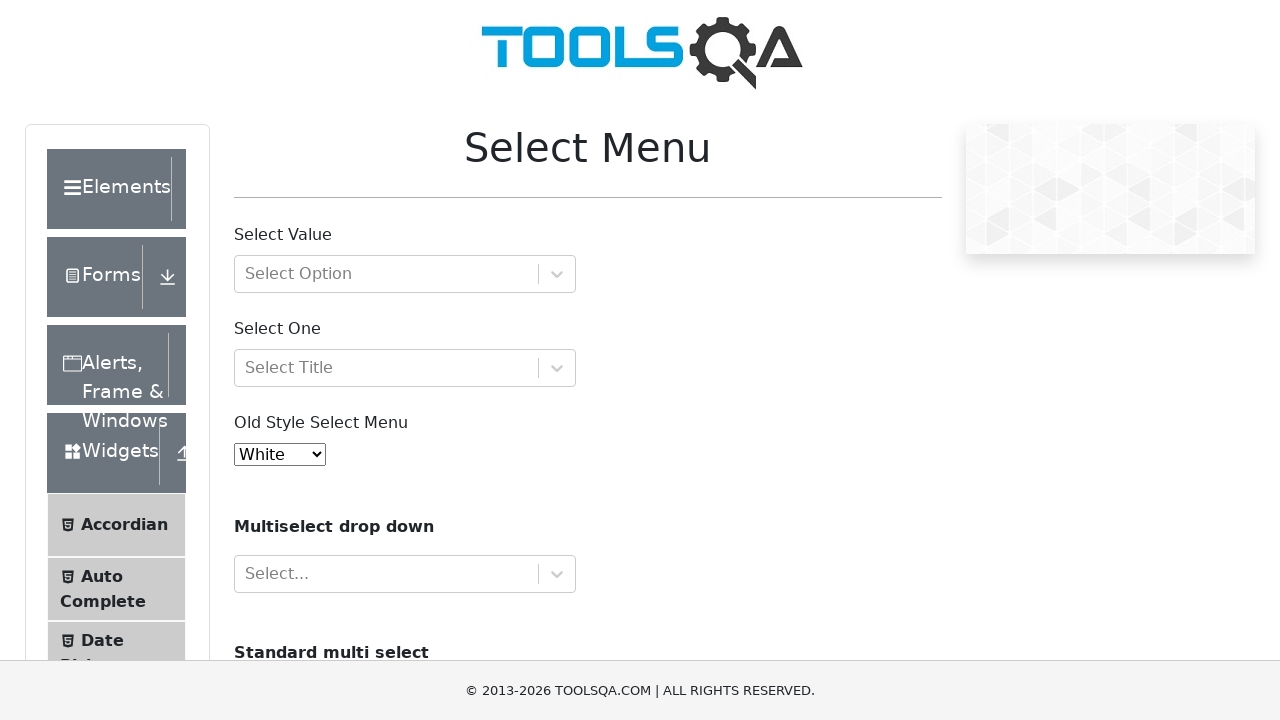

Selected dropdown option by text: 'Voilet' on #oldSelectMenu
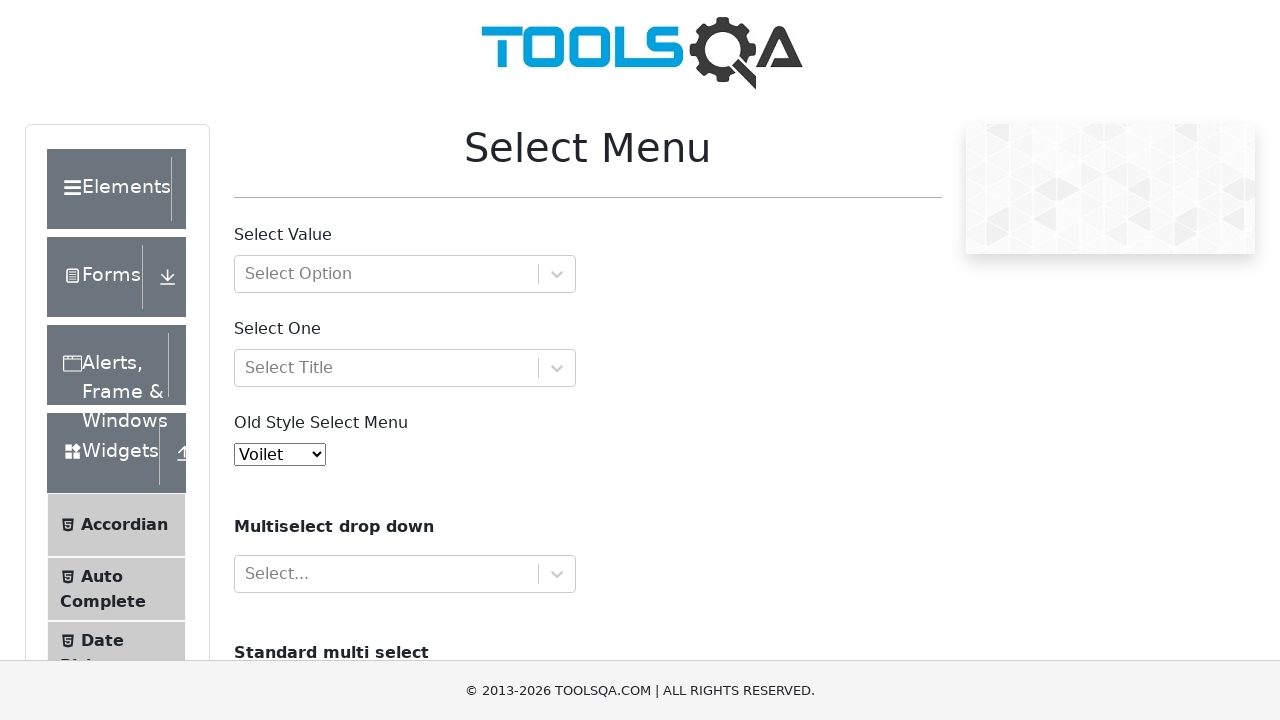

Waited 500ms after selection
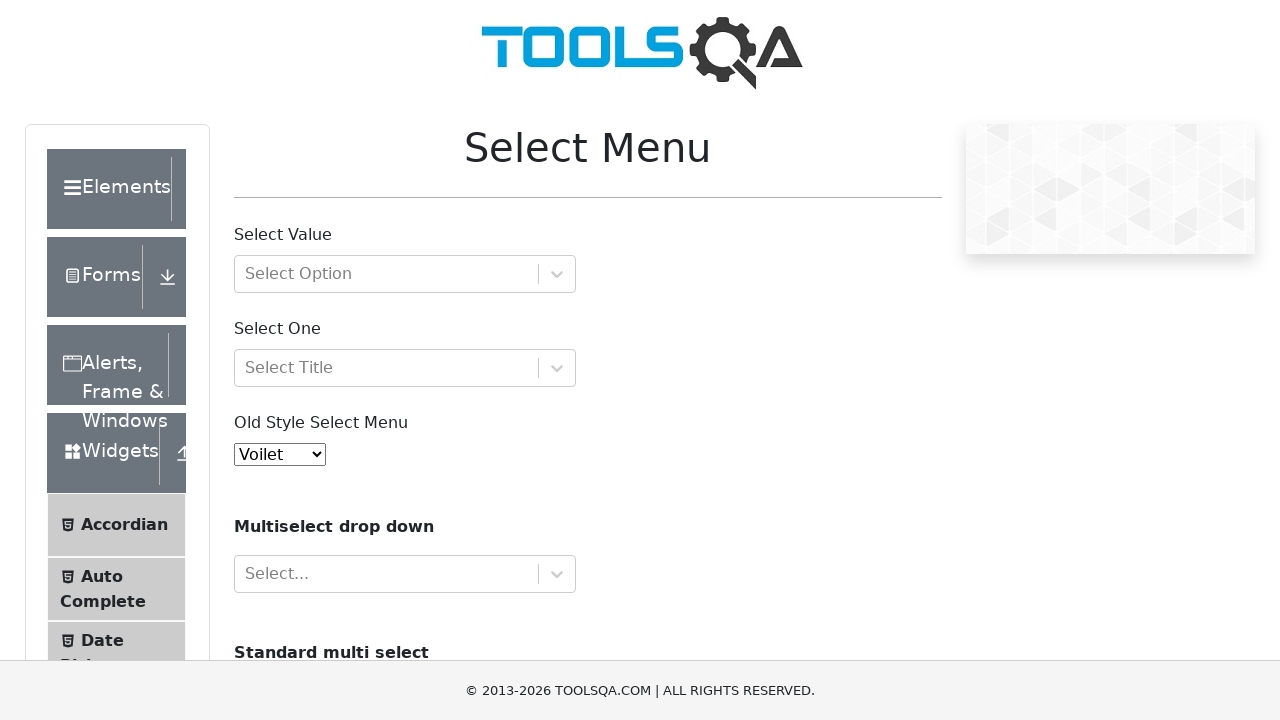

Selected dropdown option by text: 'Indigo' on #oldSelectMenu
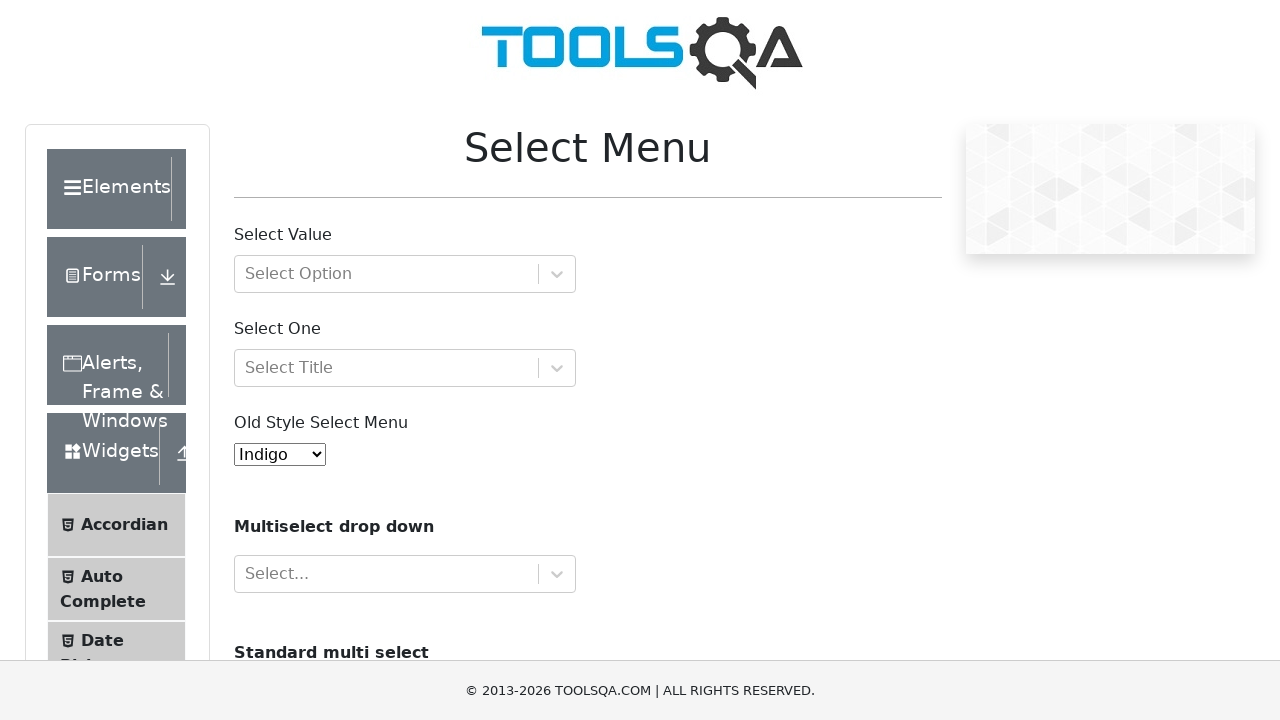

Waited 500ms after selection
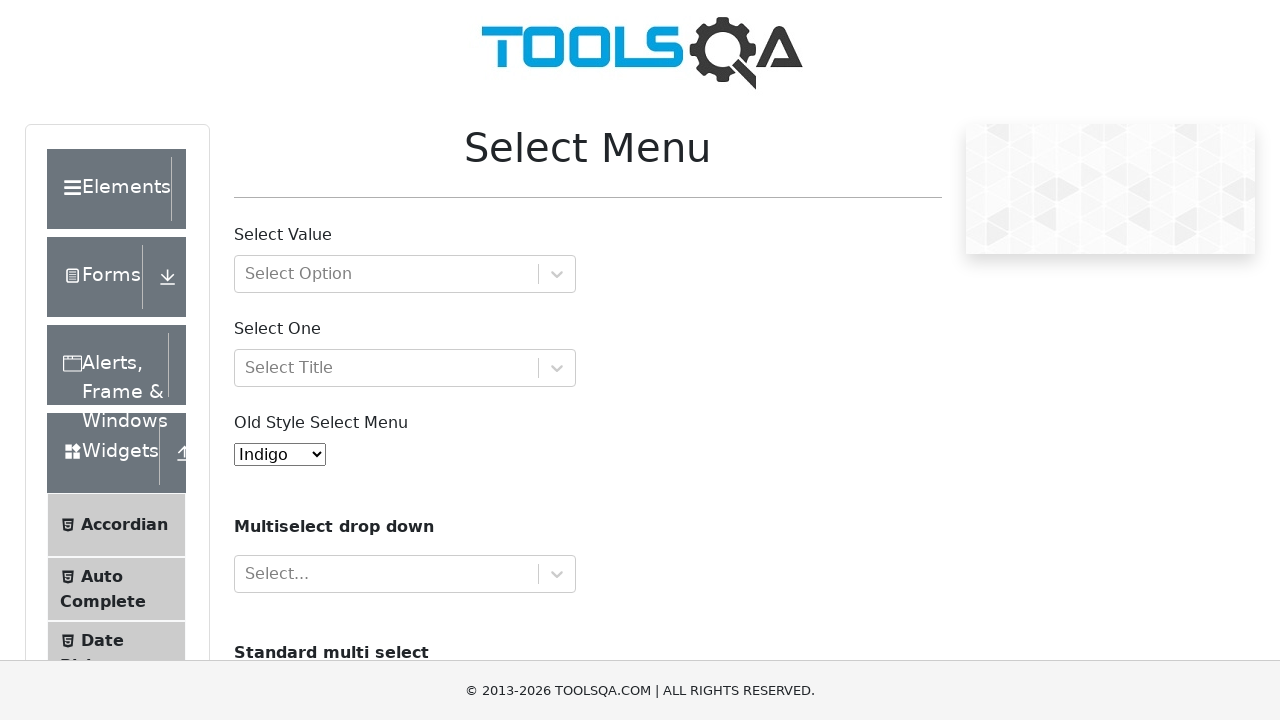

Selected dropdown option by text: 'Magenta' on #oldSelectMenu
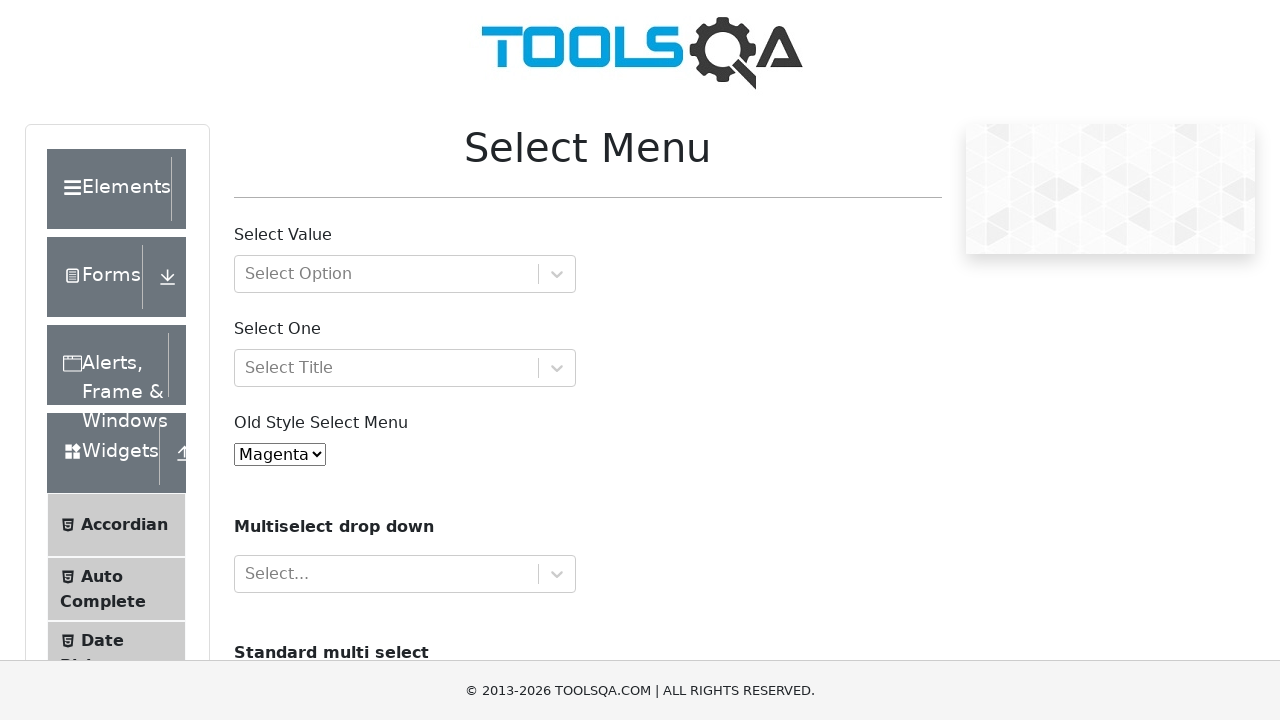

Waited 500ms after selection
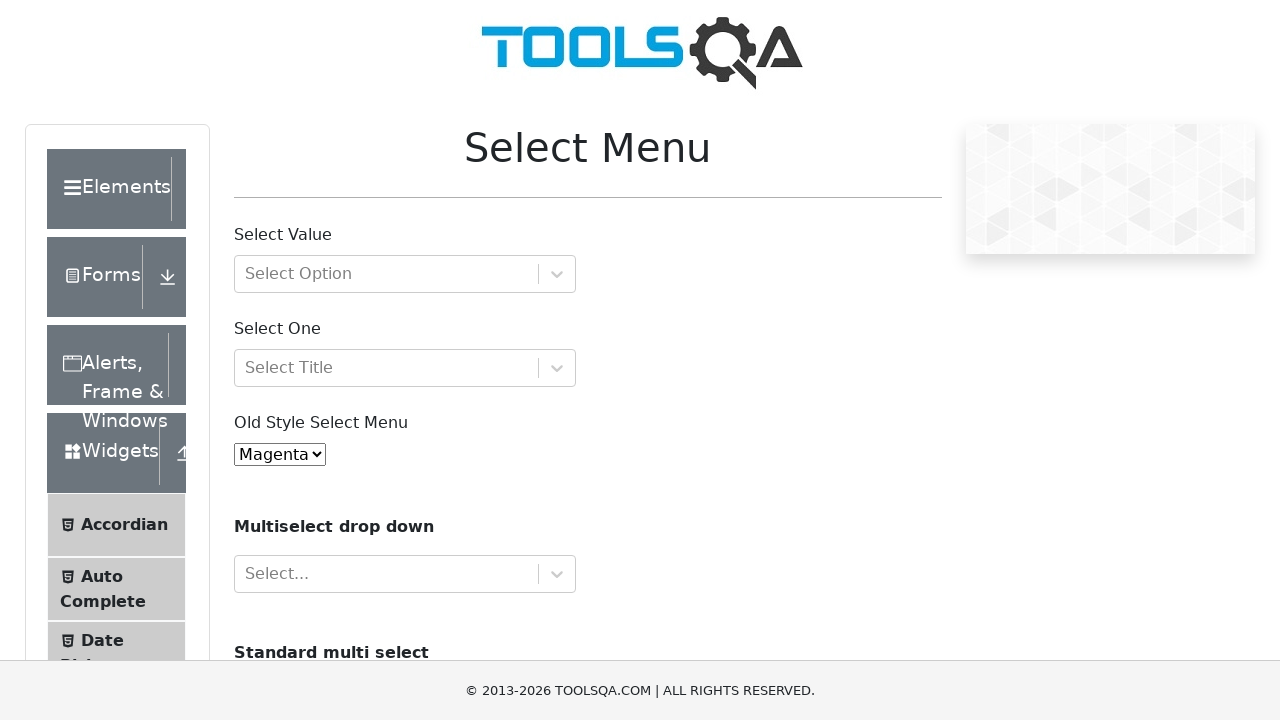

Selected dropdown option by text: 'Aqua' on #oldSelectMenu
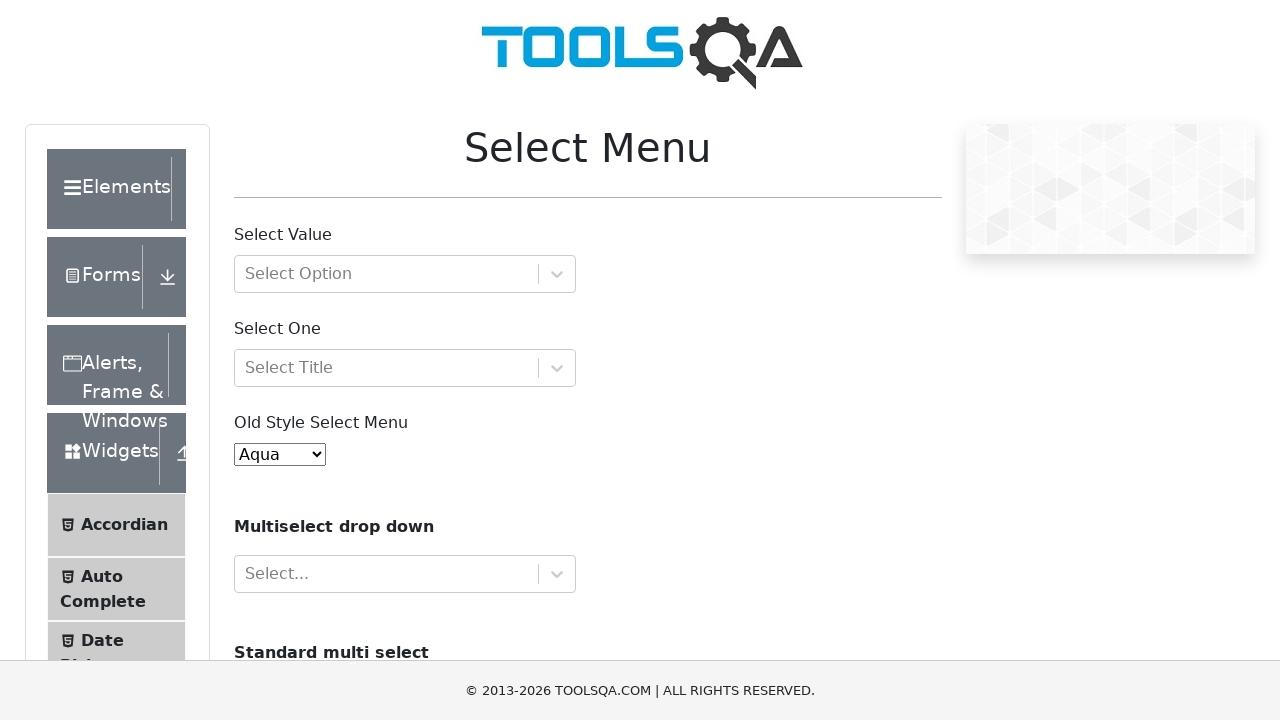

Waited 500ms after selection
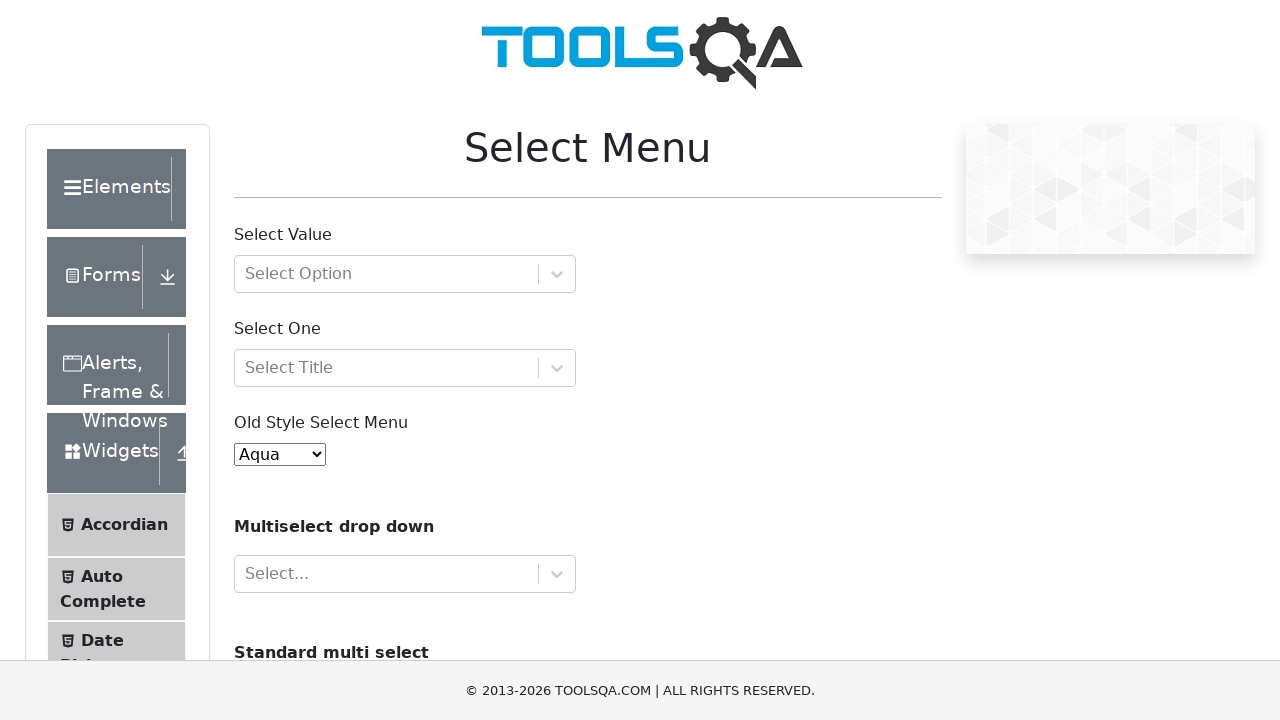

Selected dropdown option by index: 0 on #oldSelectMenu
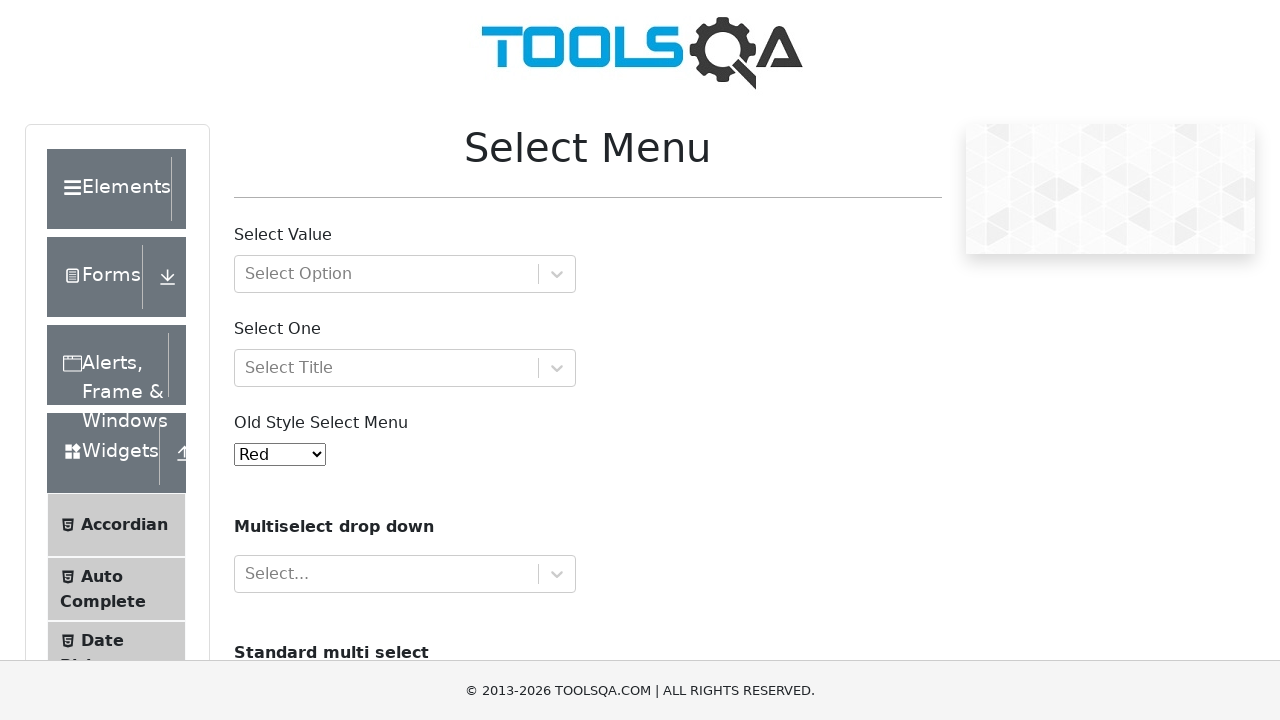

Waited 500ms after selection
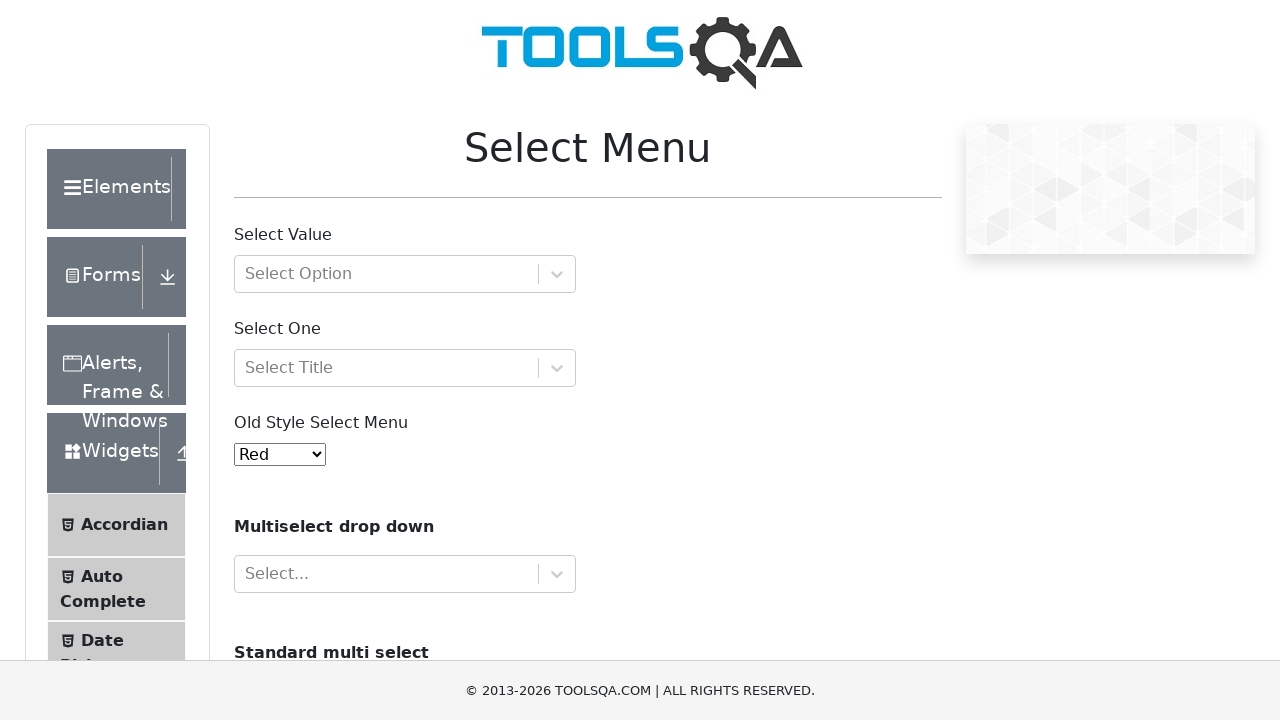

Selected dropdown option by index: 1 on #oldSelectMenu
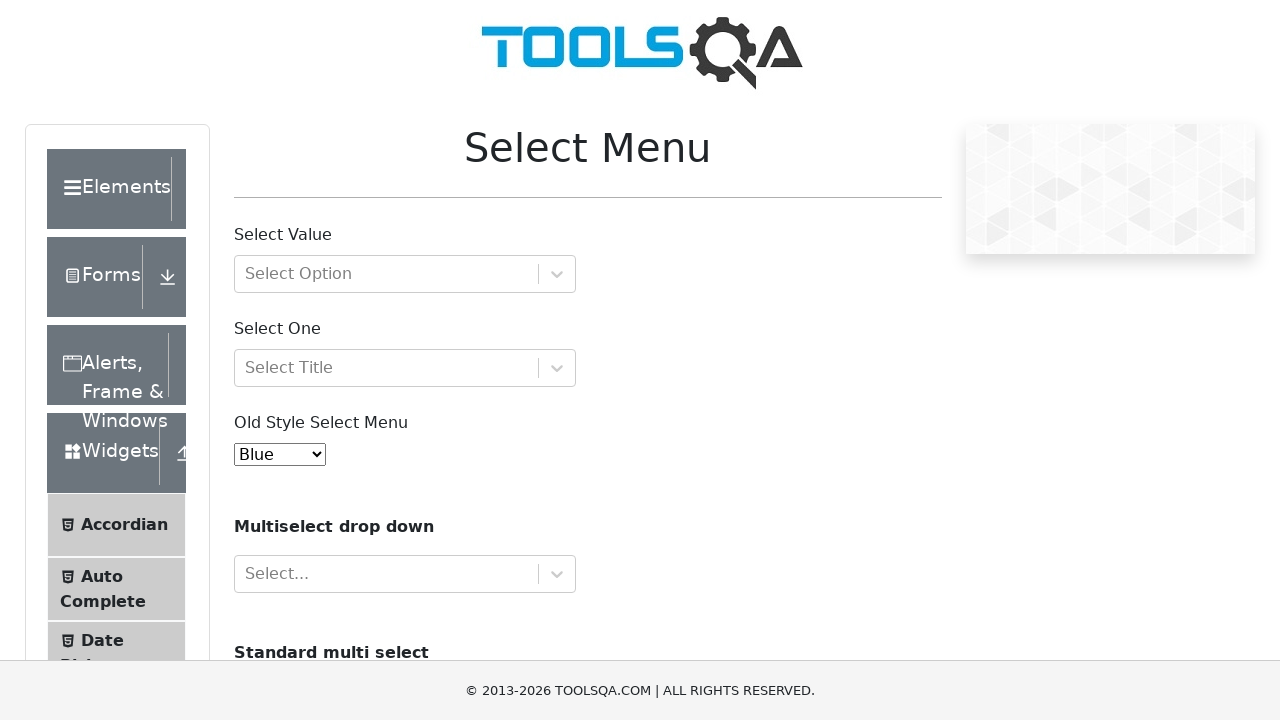

Waited 500ms after selection
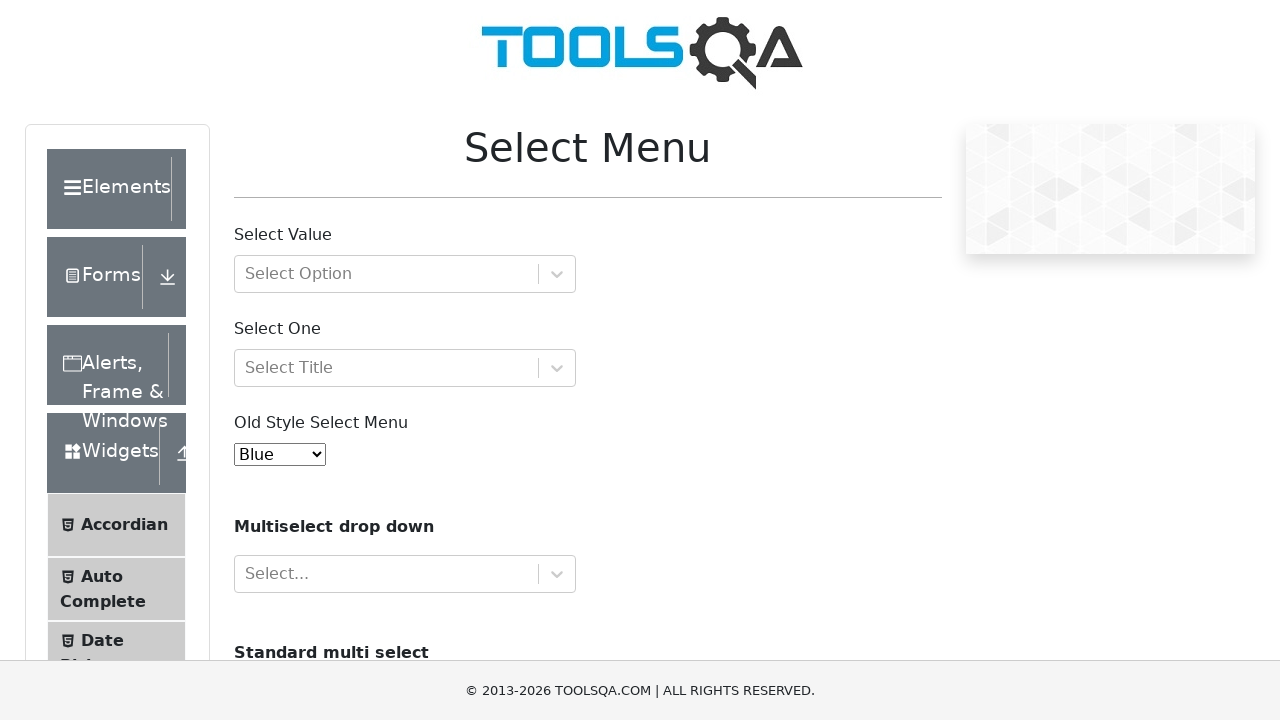

Selected dropdown option by index: 2 on #oldSelectMenu
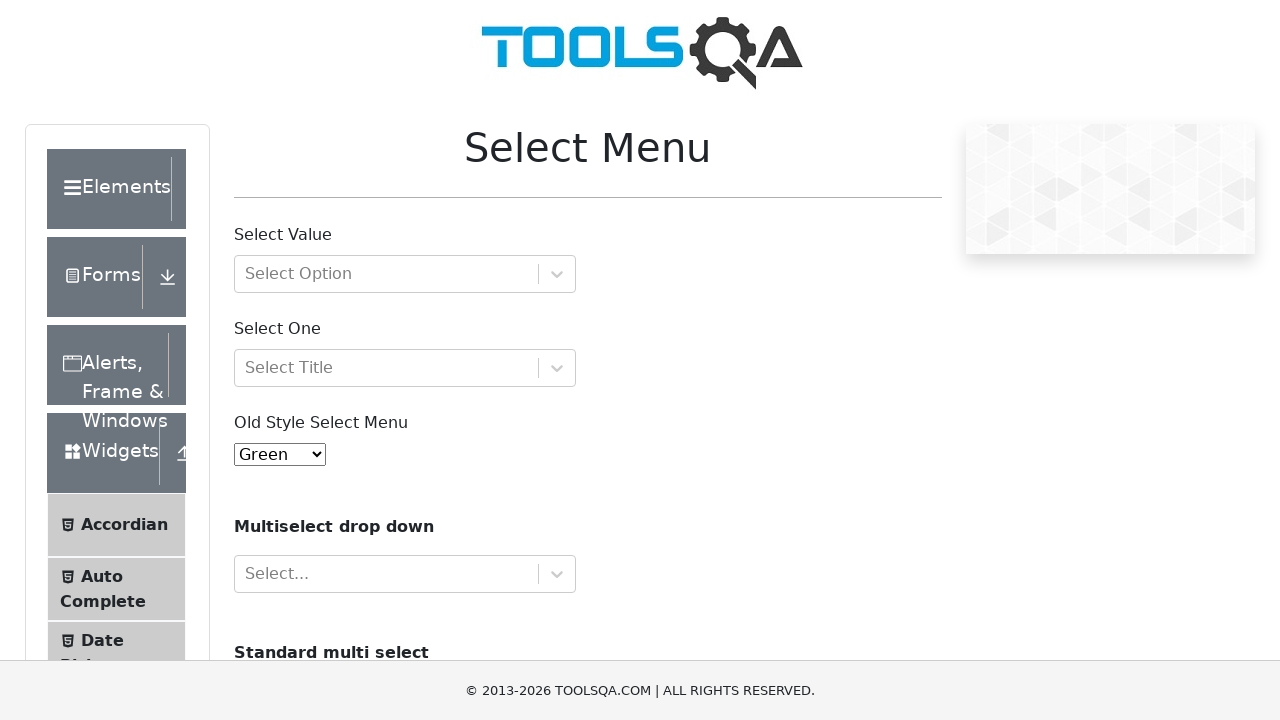

Waited 500ms after selection
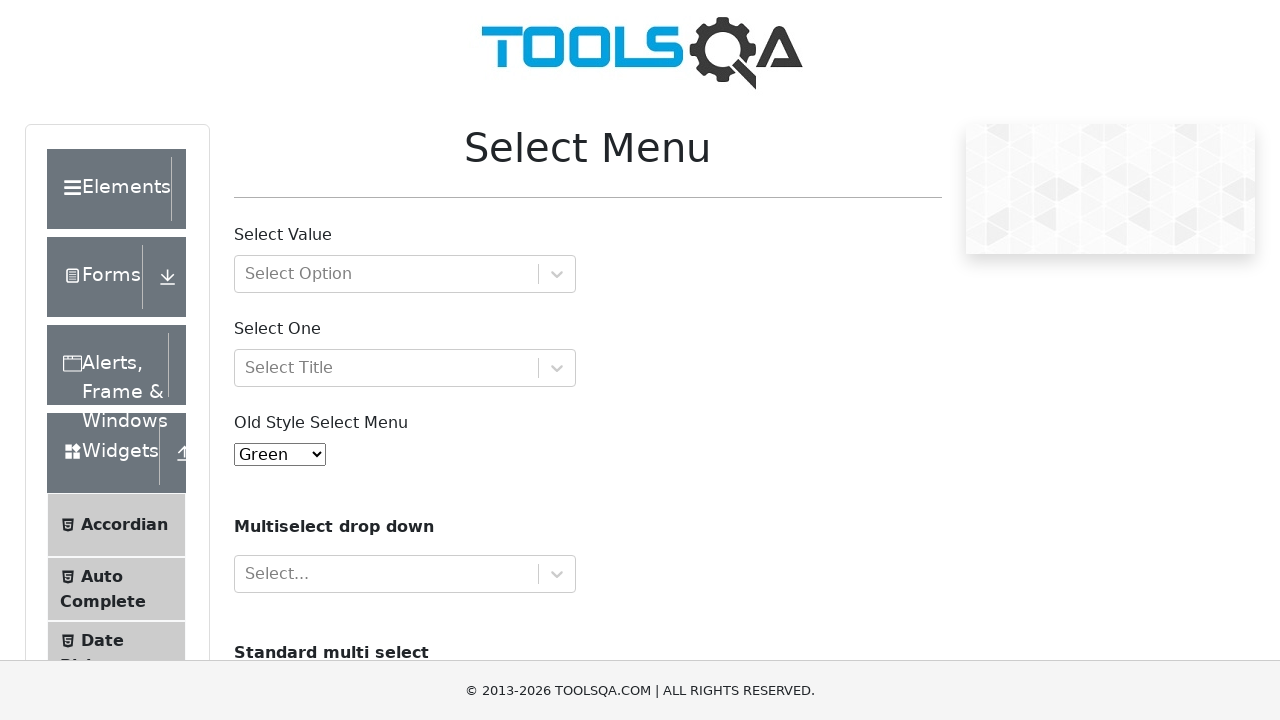

Selected dropdown option by index: 3 on #oldSelectMenu
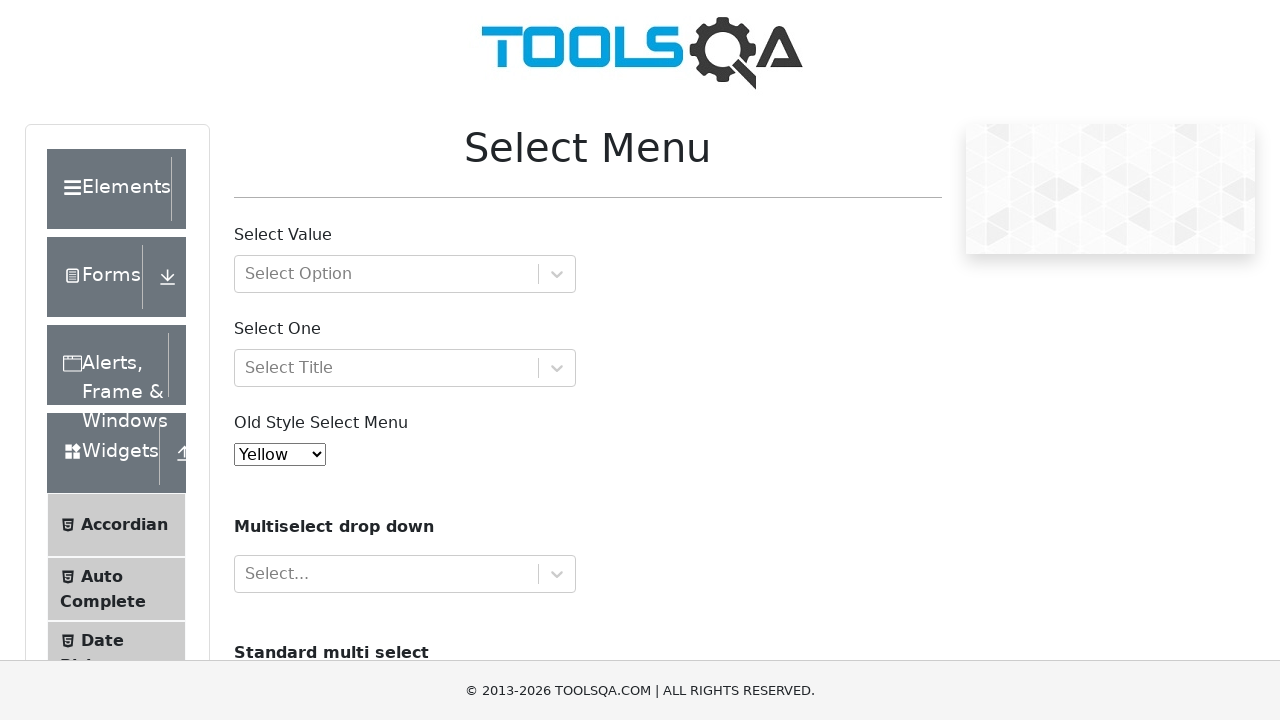

Waited 500ms after selection
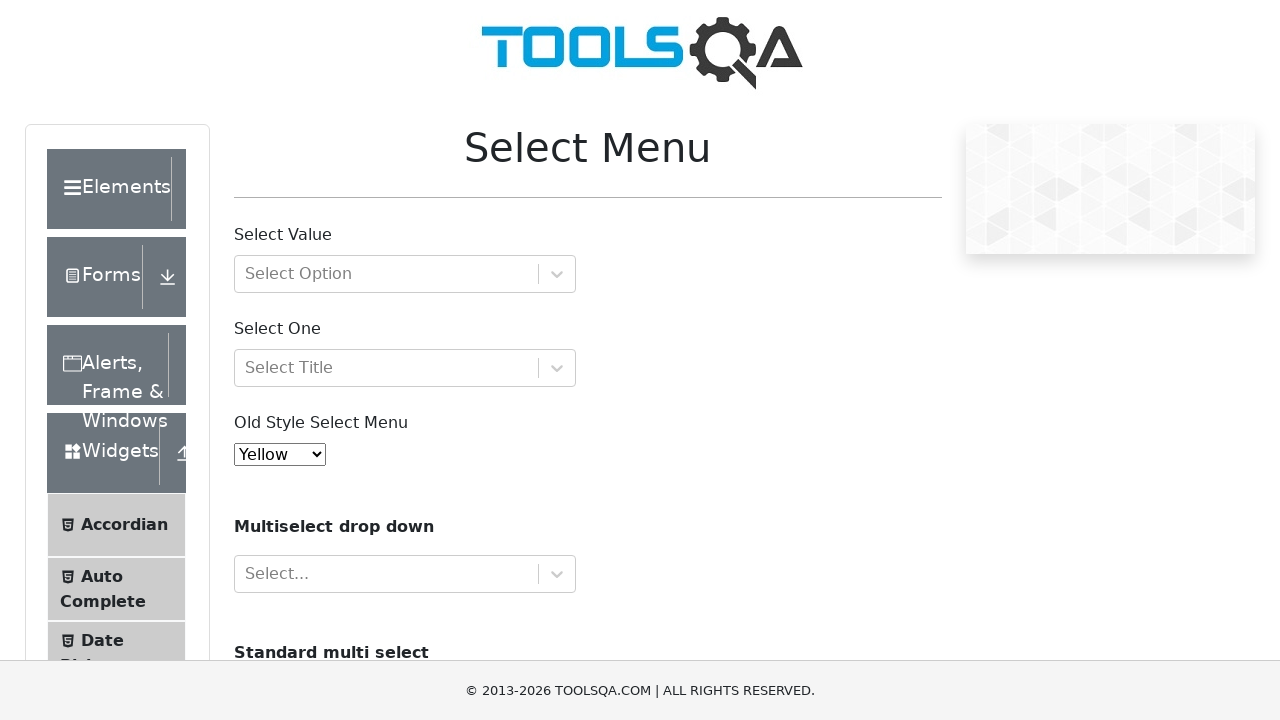

Selected dropdown option by index: 4 on #oldSelectMenu
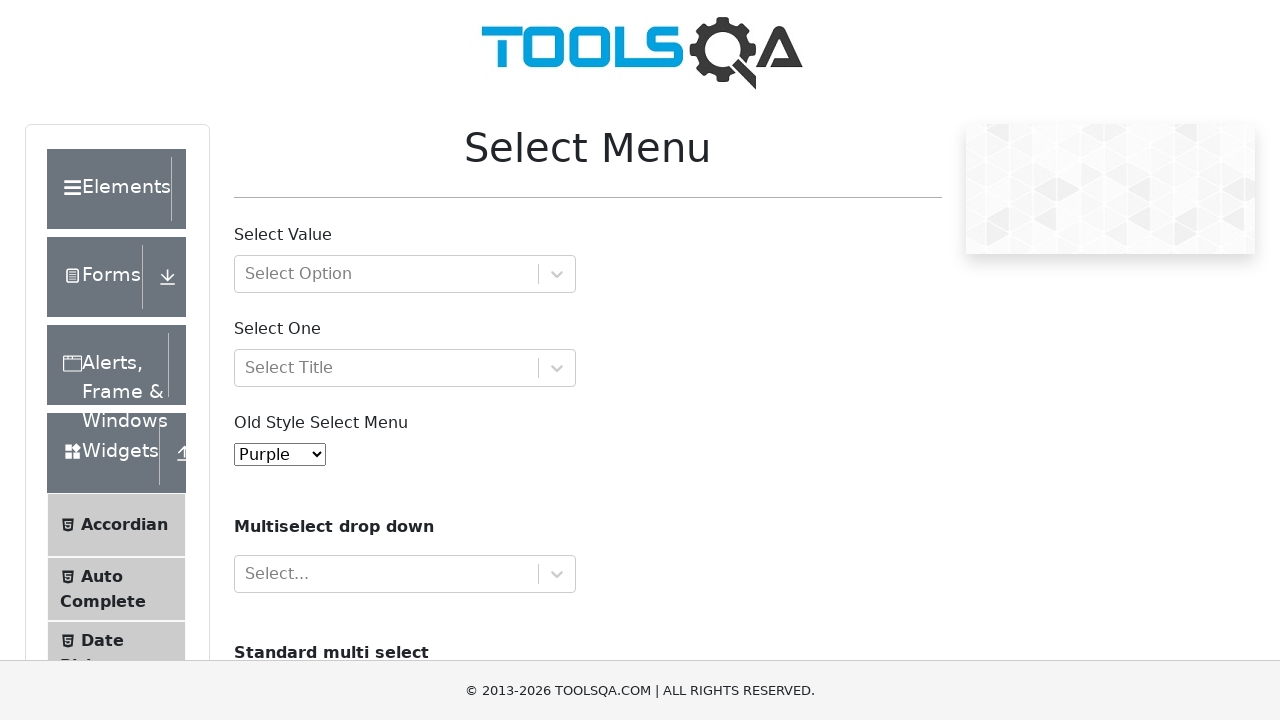

Waited 500ms after selection
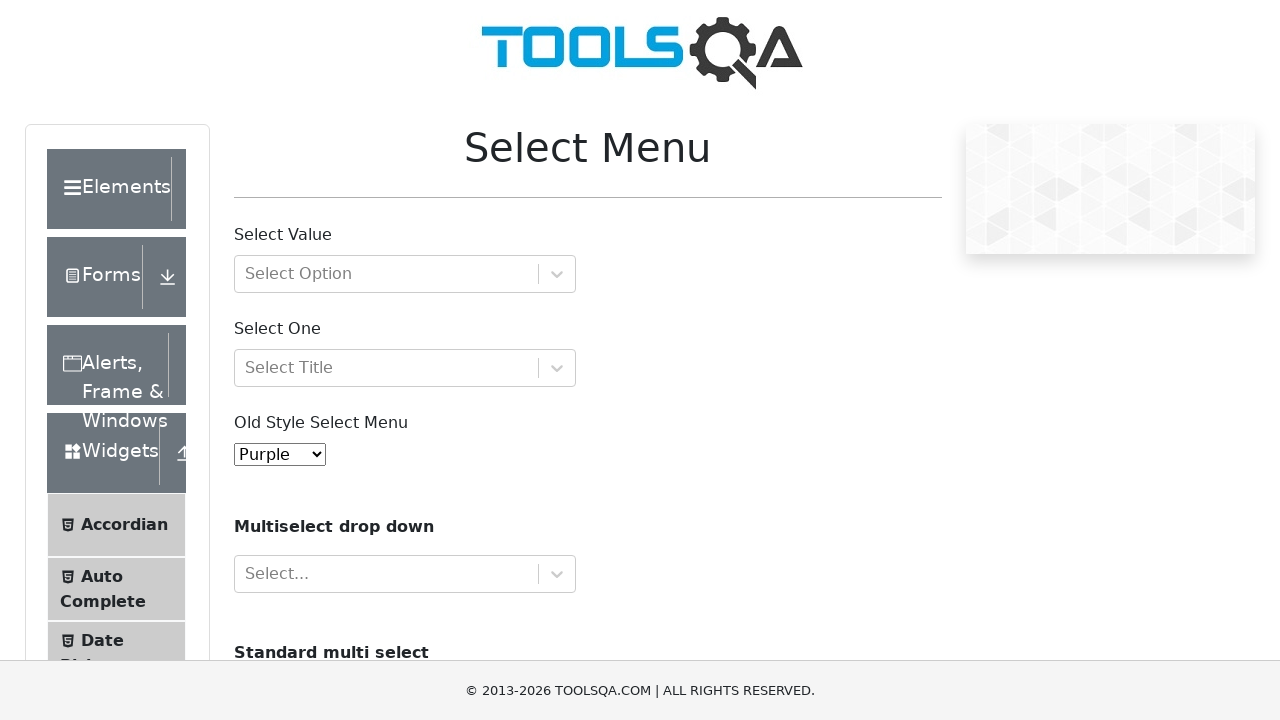

Selected dropdown option by index: 5 on #oldSelectMenu
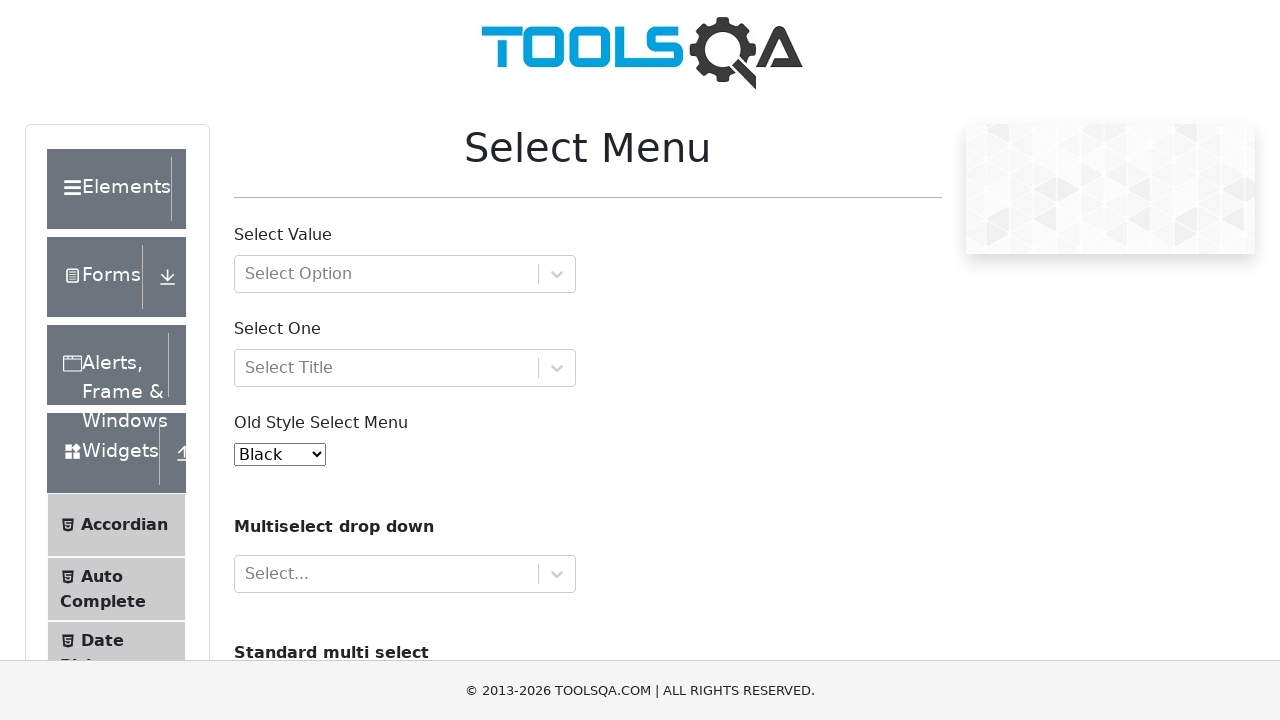

Waited 500ms after selection
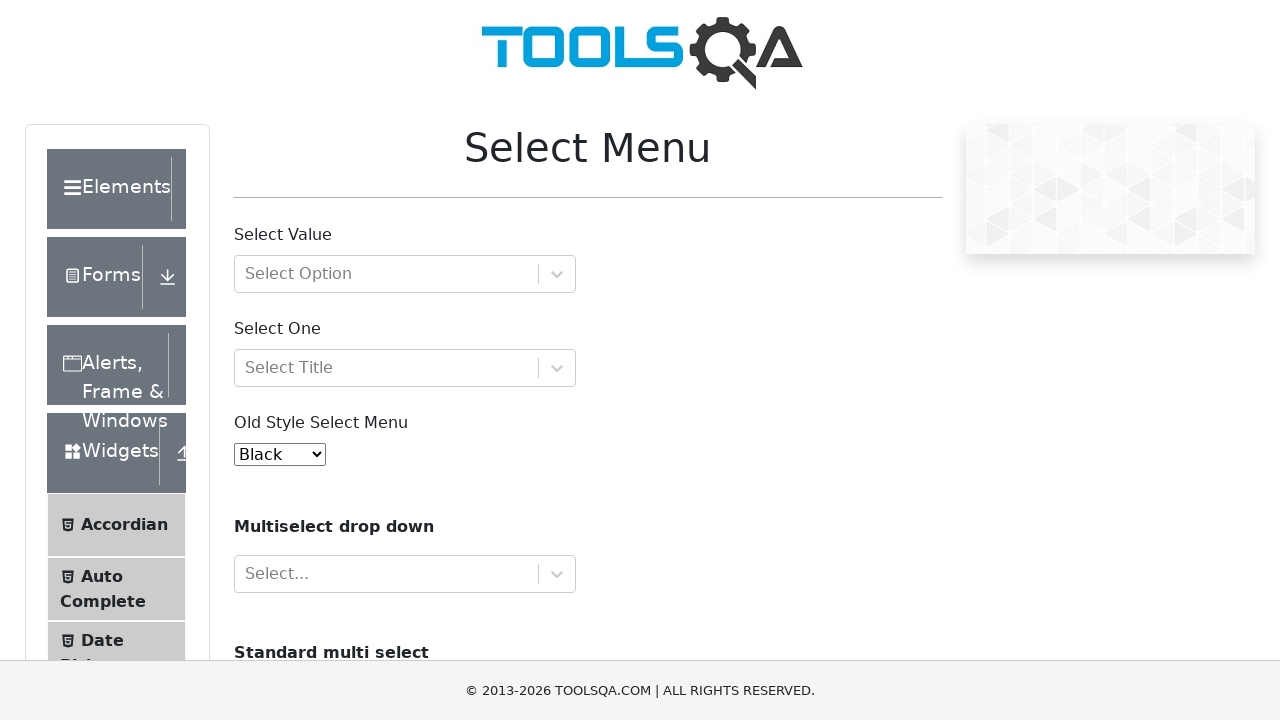

Selected dropdown option by index: 6 on #oldSelectMenu
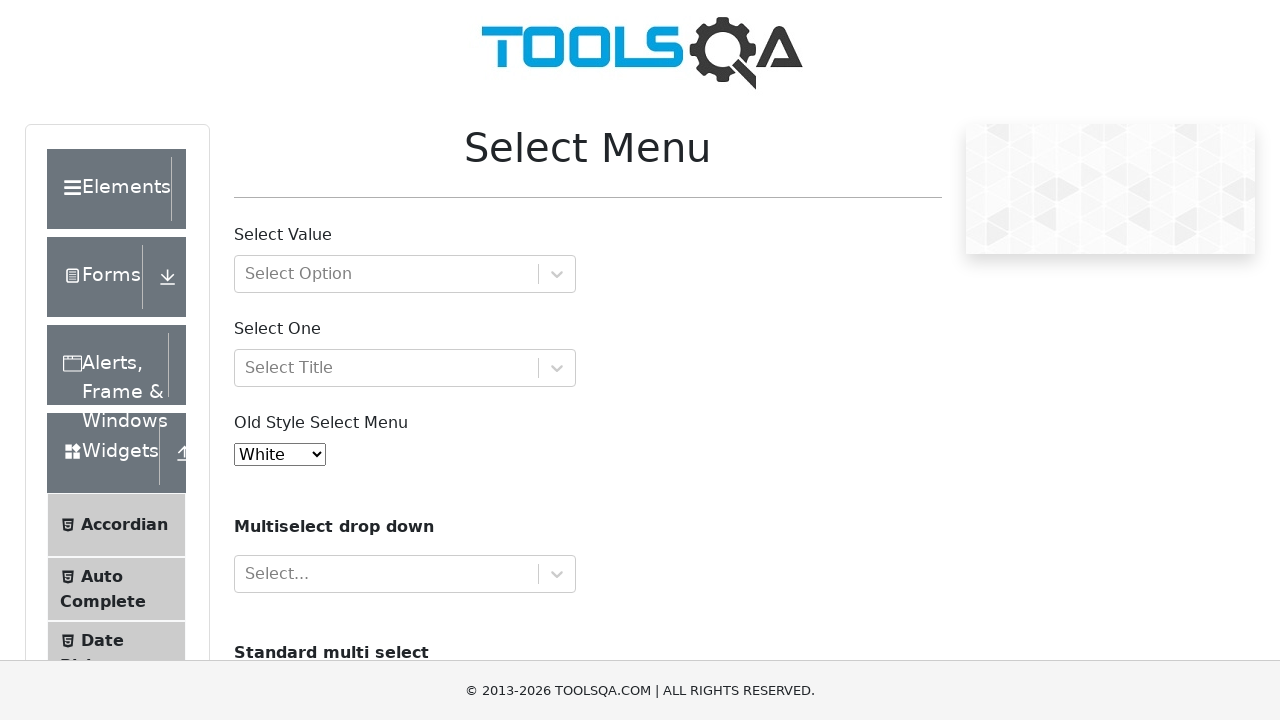

Waited 500ms after selection
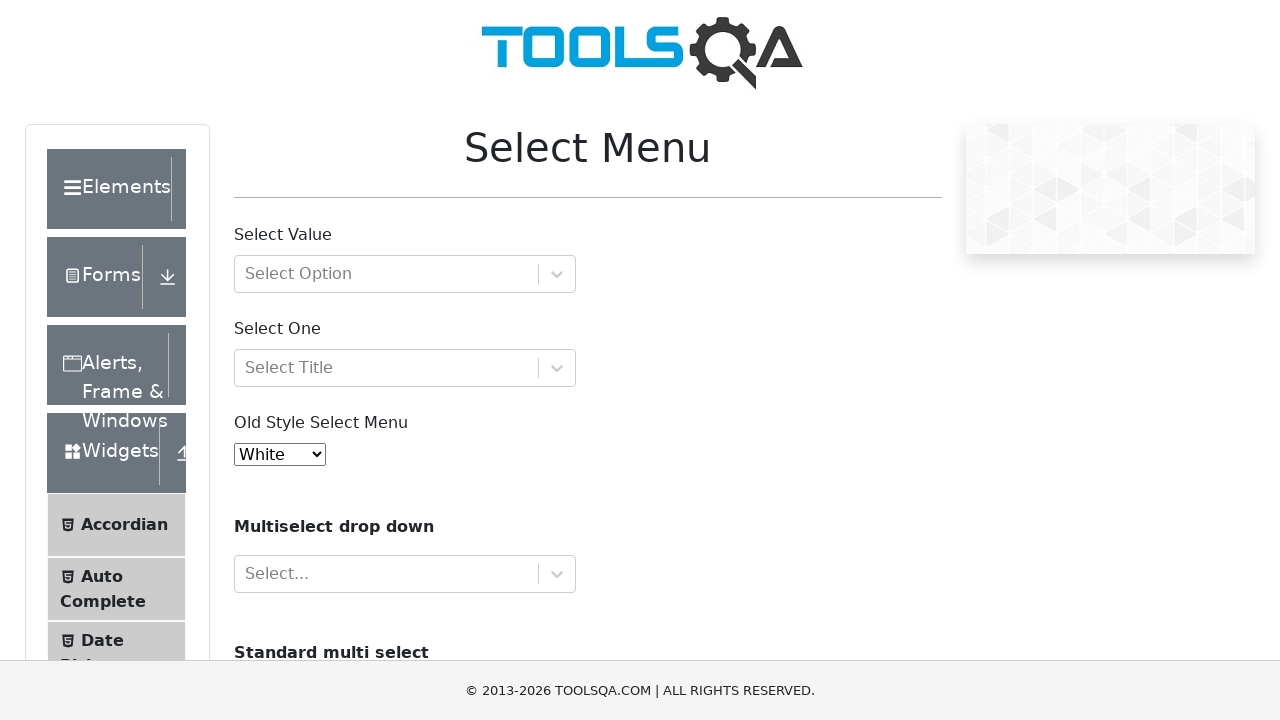

Selected dropdown option by index: 7 on #oldSelectMenu
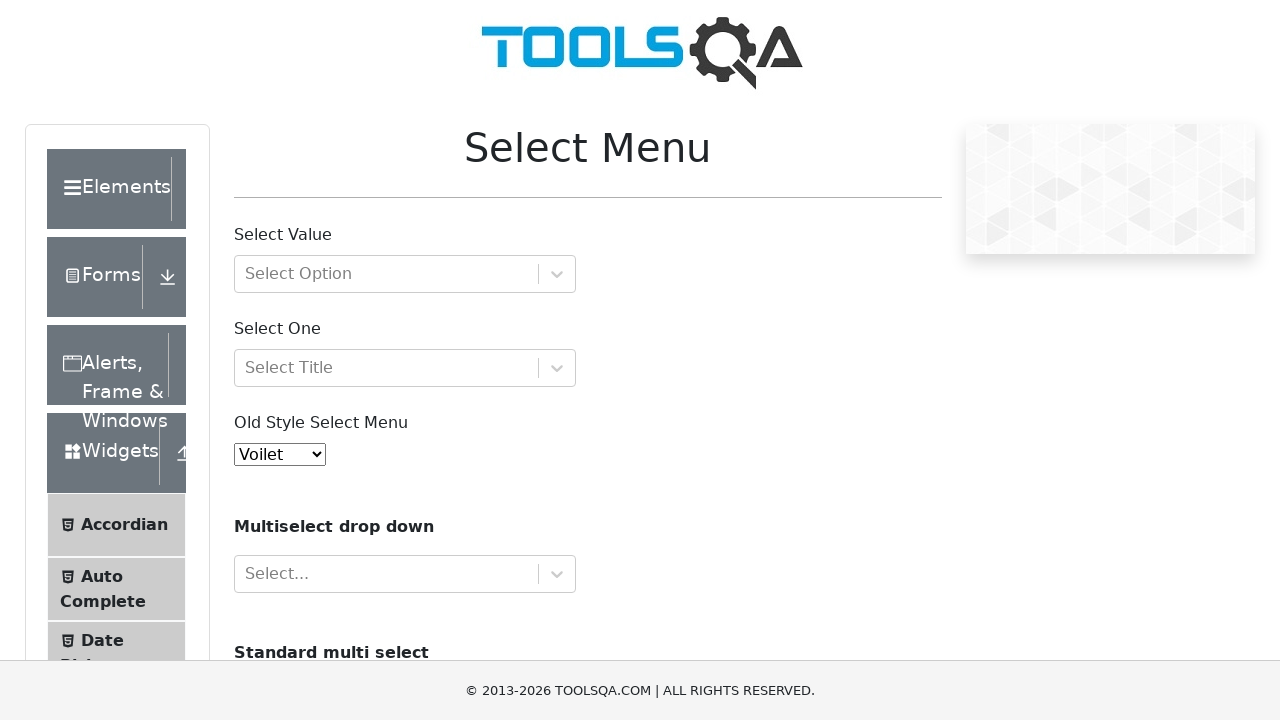

Waited 500ms after selection
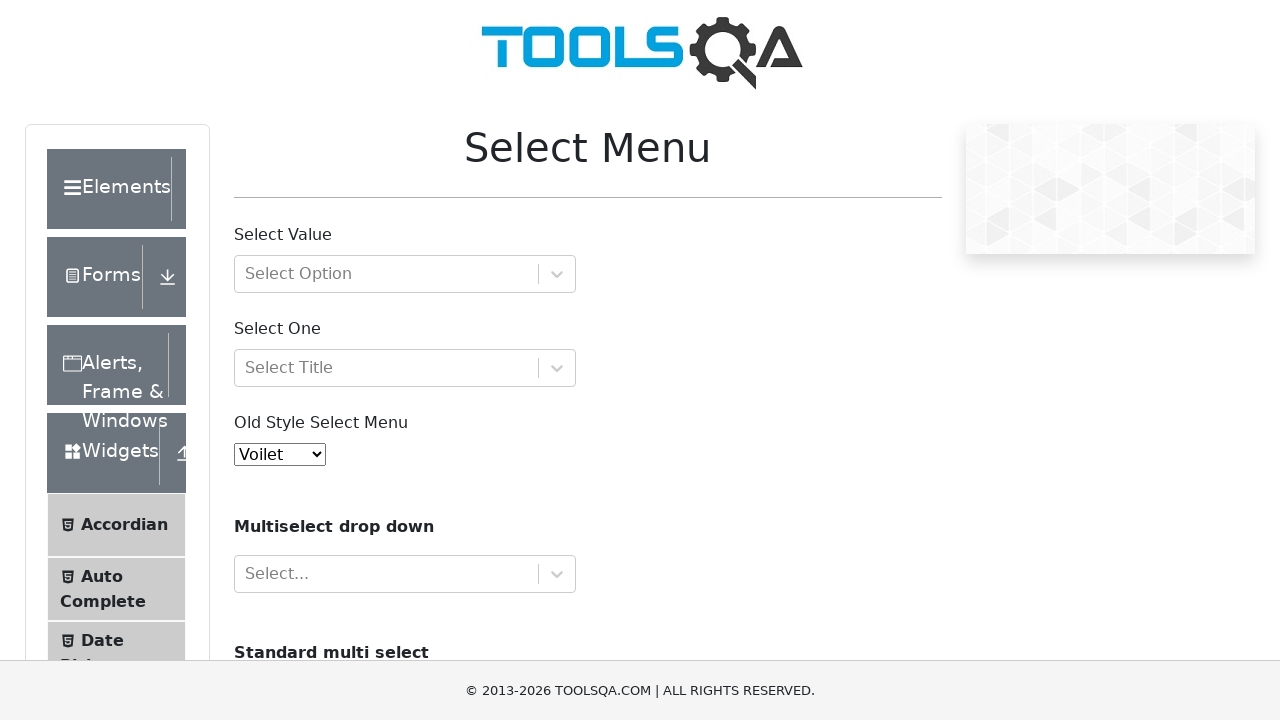

Selected dropdown option by index: 8 on #oldSelectMenu
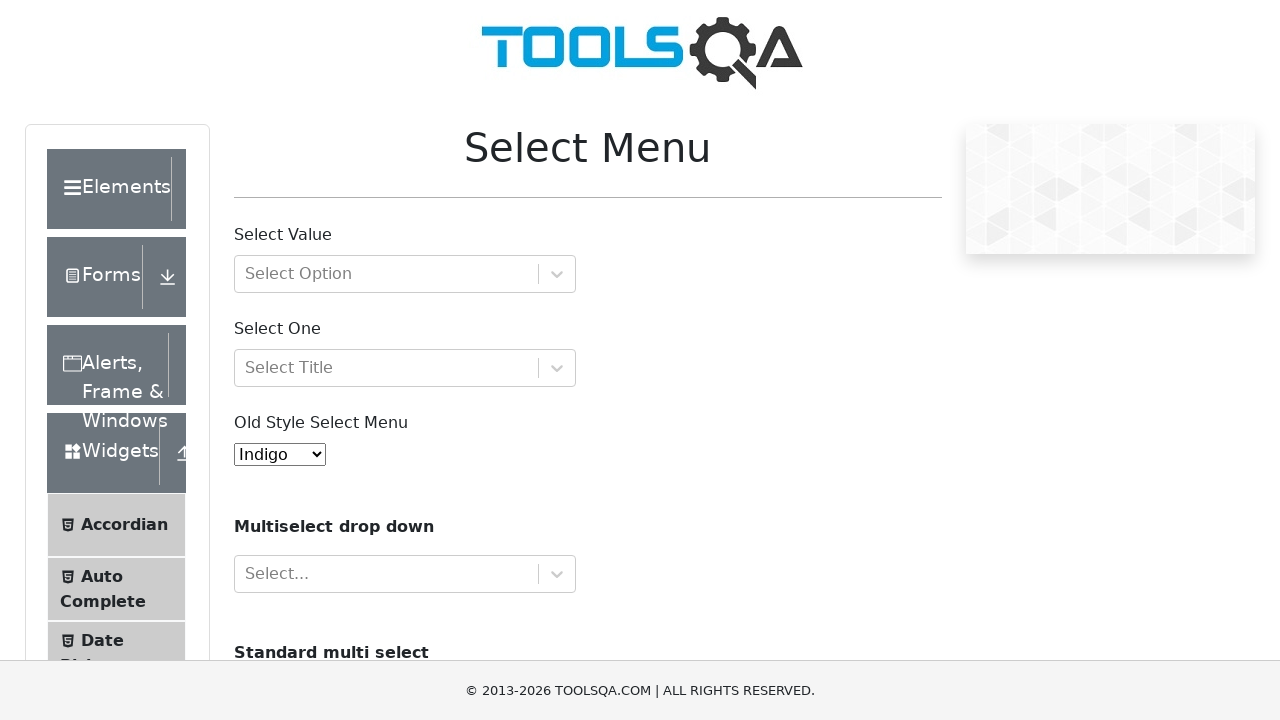

Waited 500ms after selection
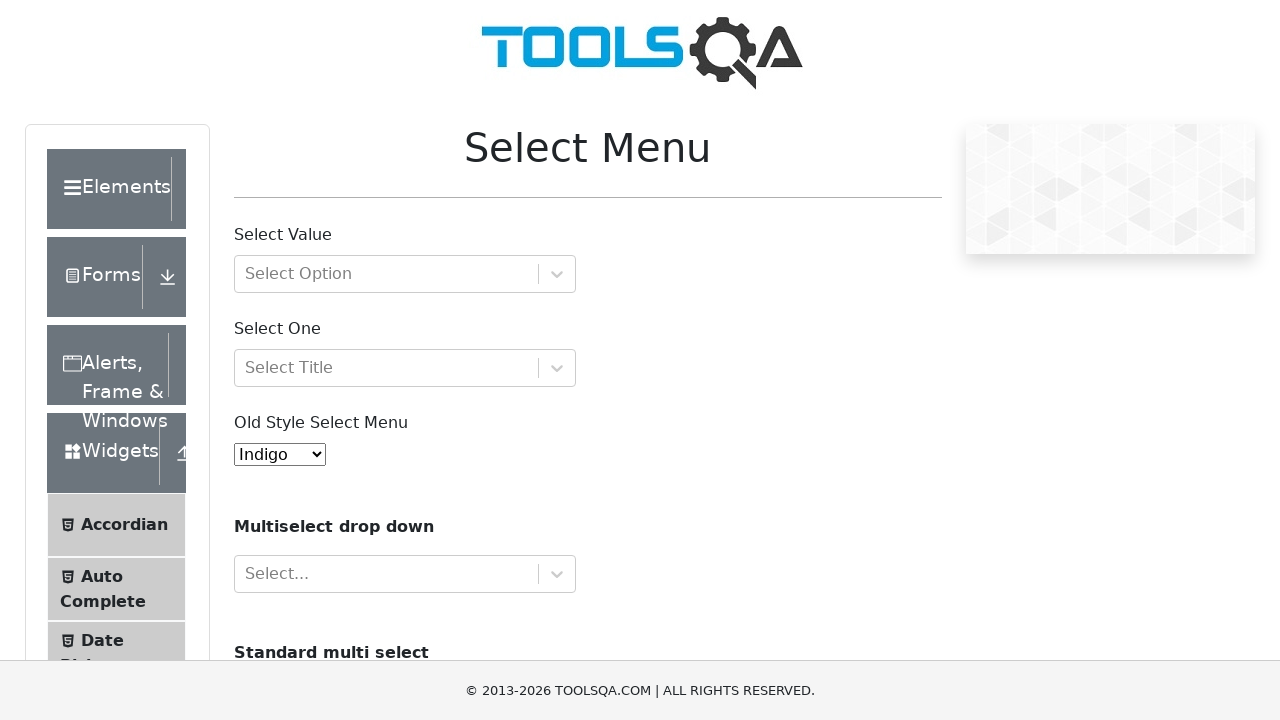

Selected dropdown option by index: 9 on #oldSelectMenu
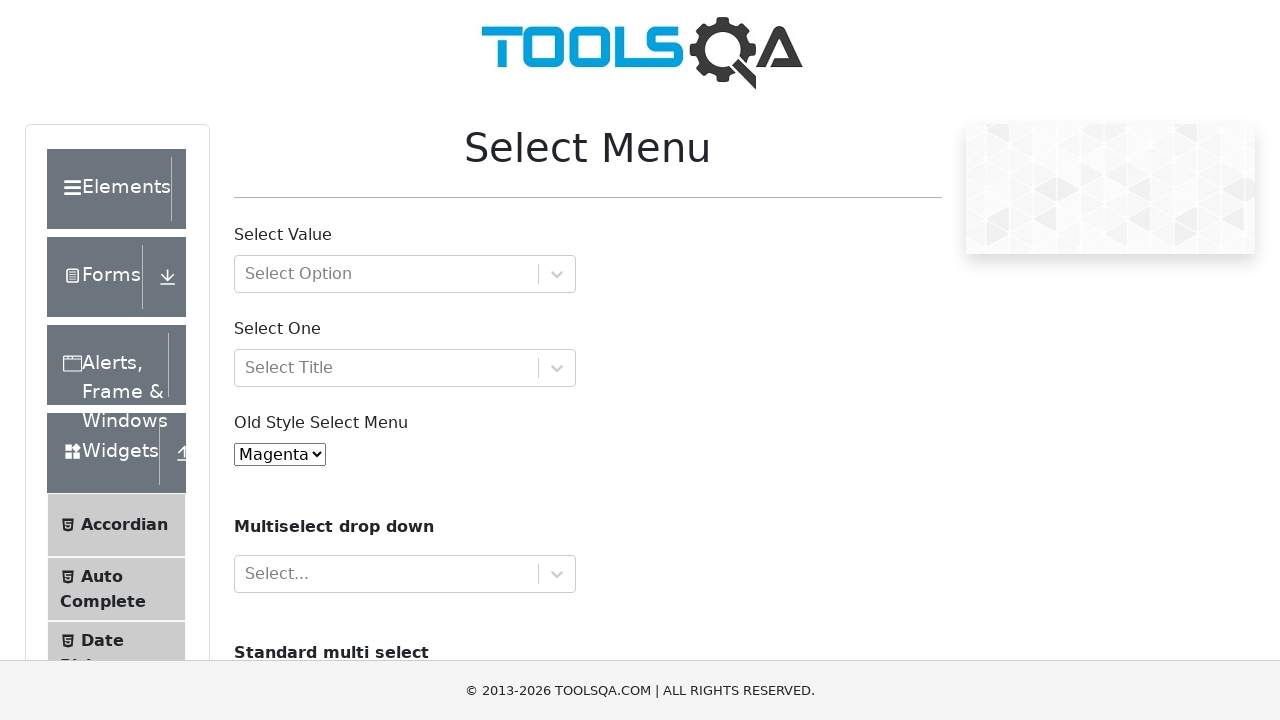

Waited 500ms after selection
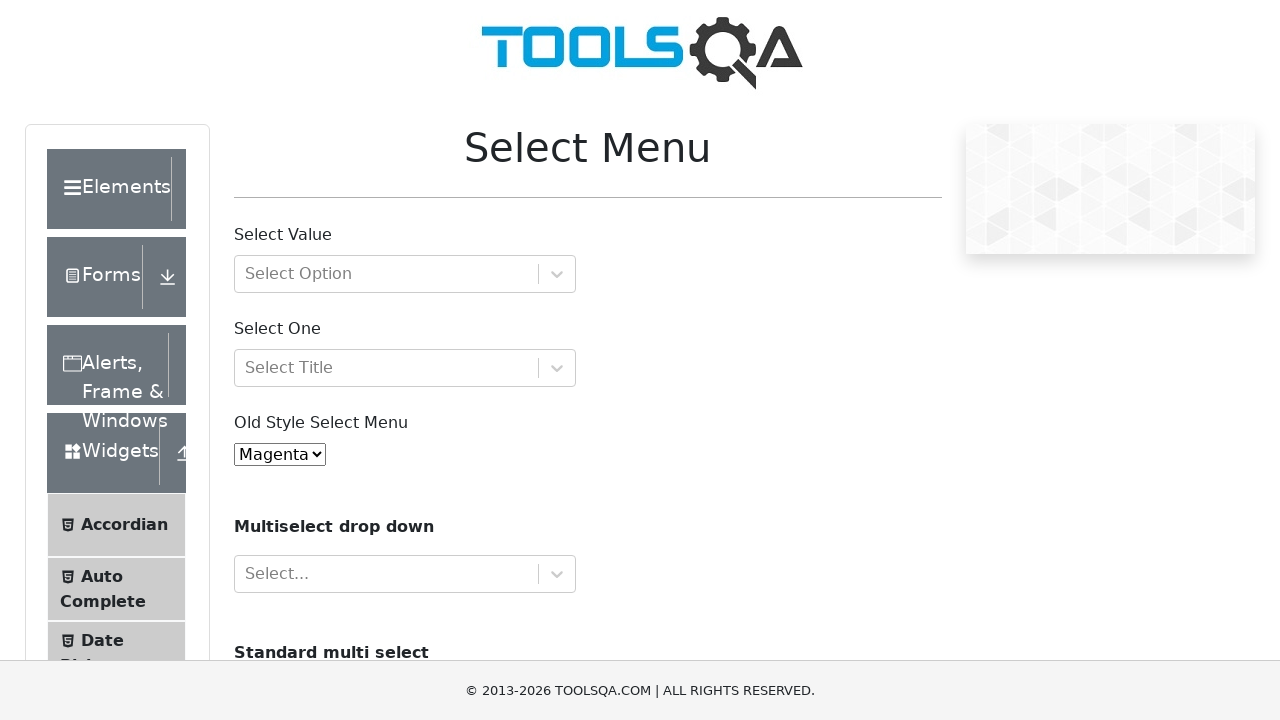

Selected dropdown option by index: 10 on #oldSelectMenu
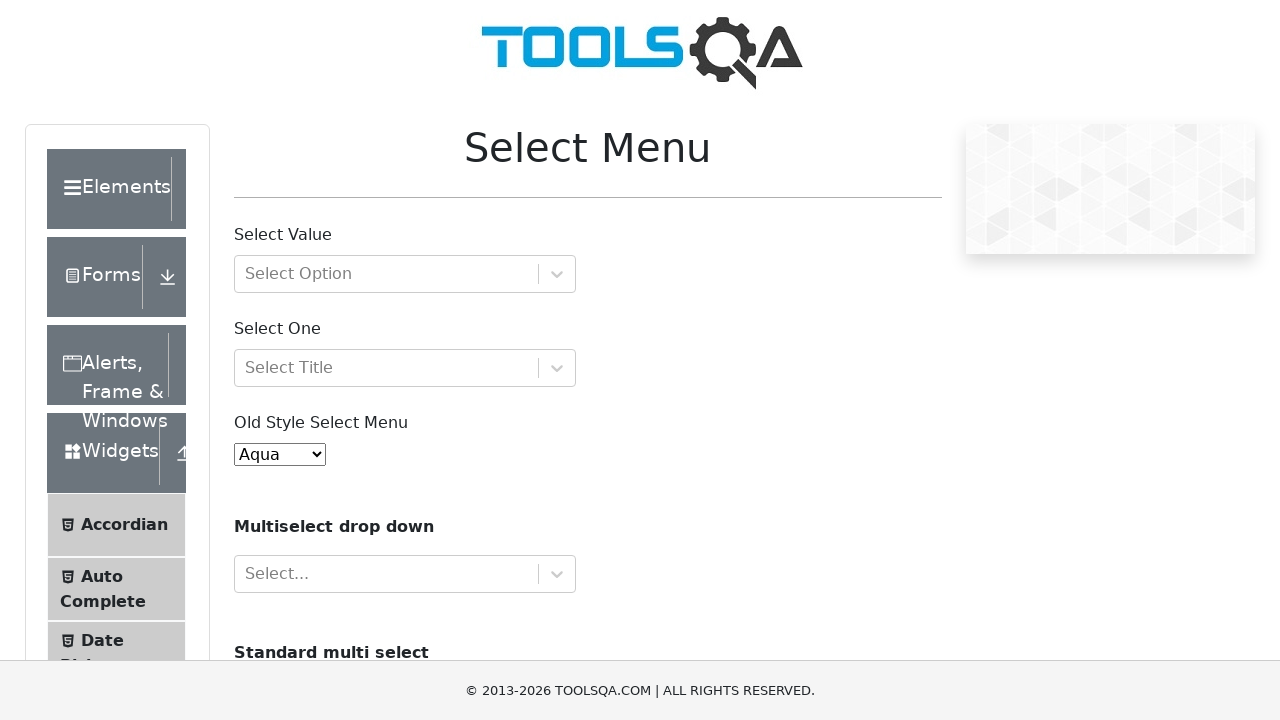

Waited 500ms after selection
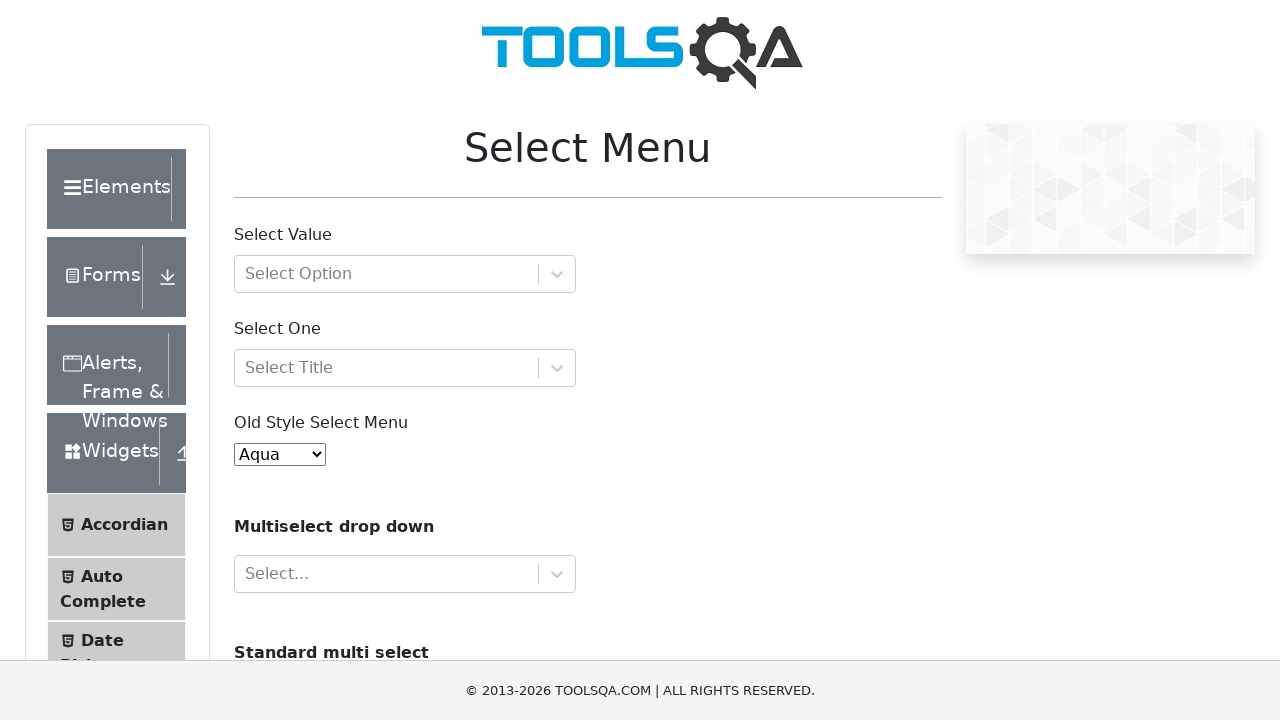

Selected dropdown option by value: 'red' on #oldSelectMenu
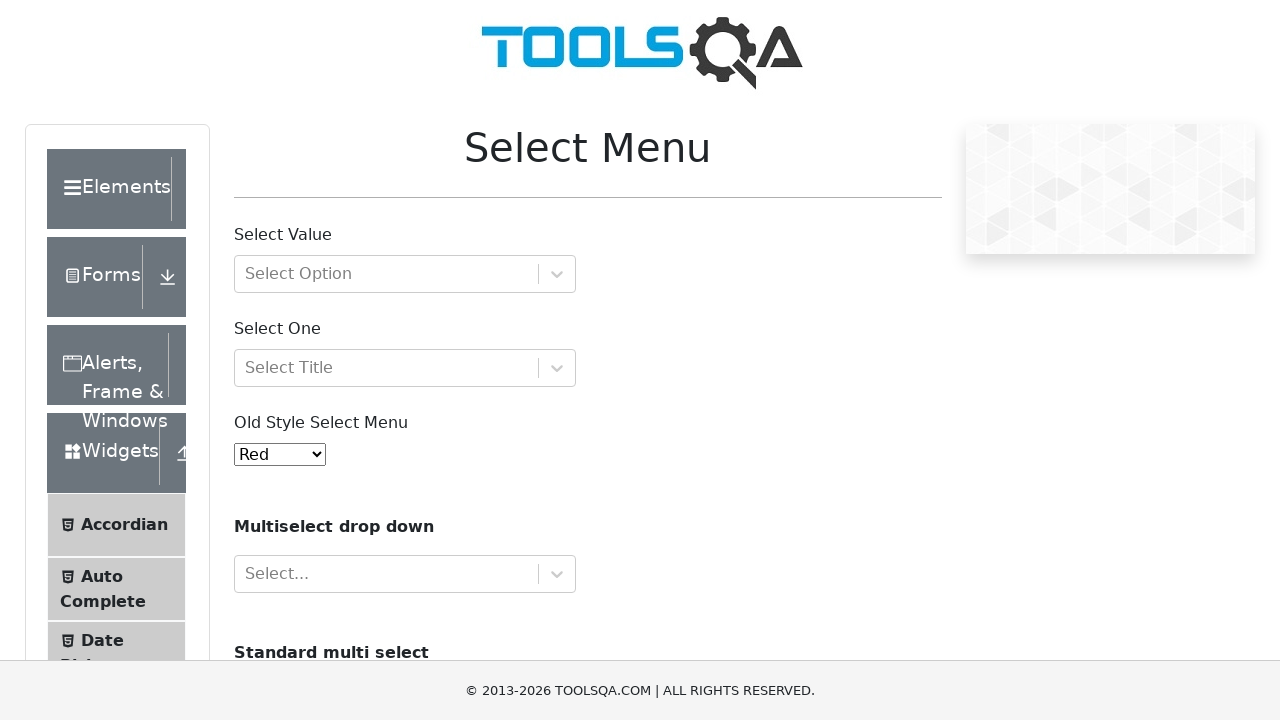

Waited 500ms after selection
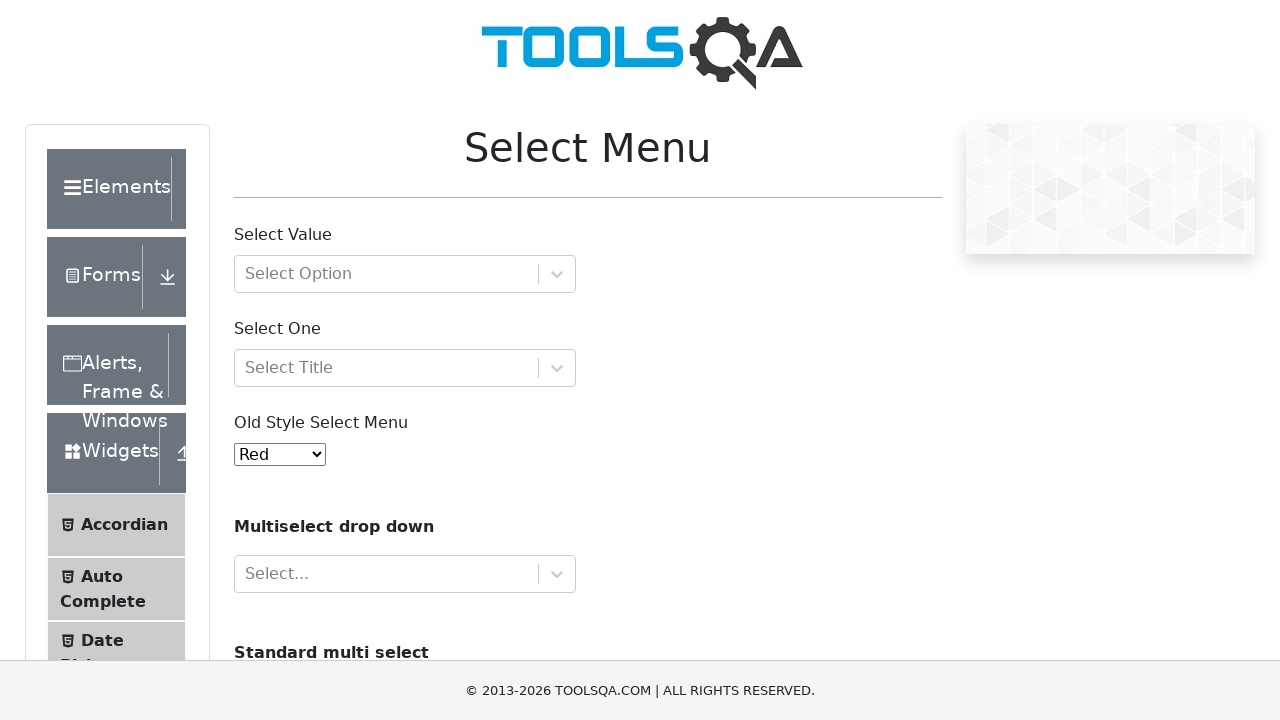

Selected dropdown option by value: '1' on #oldSelectMenu
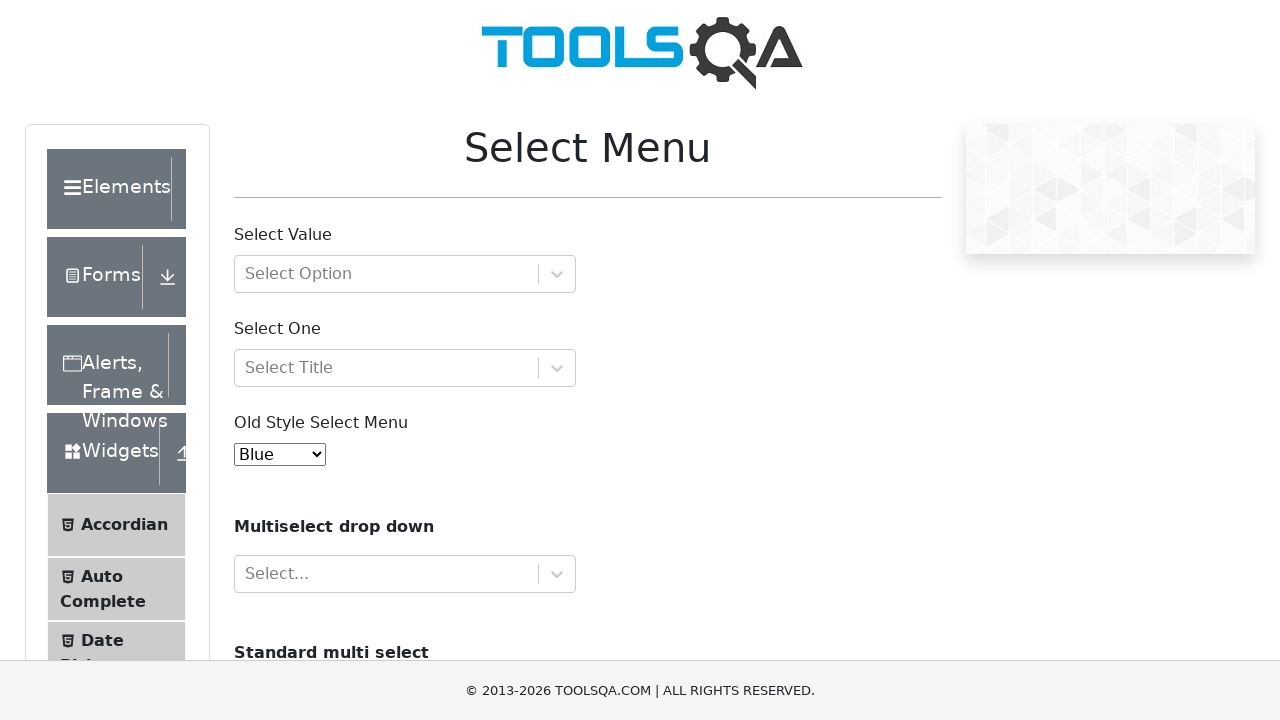

Waited 500ms after selection
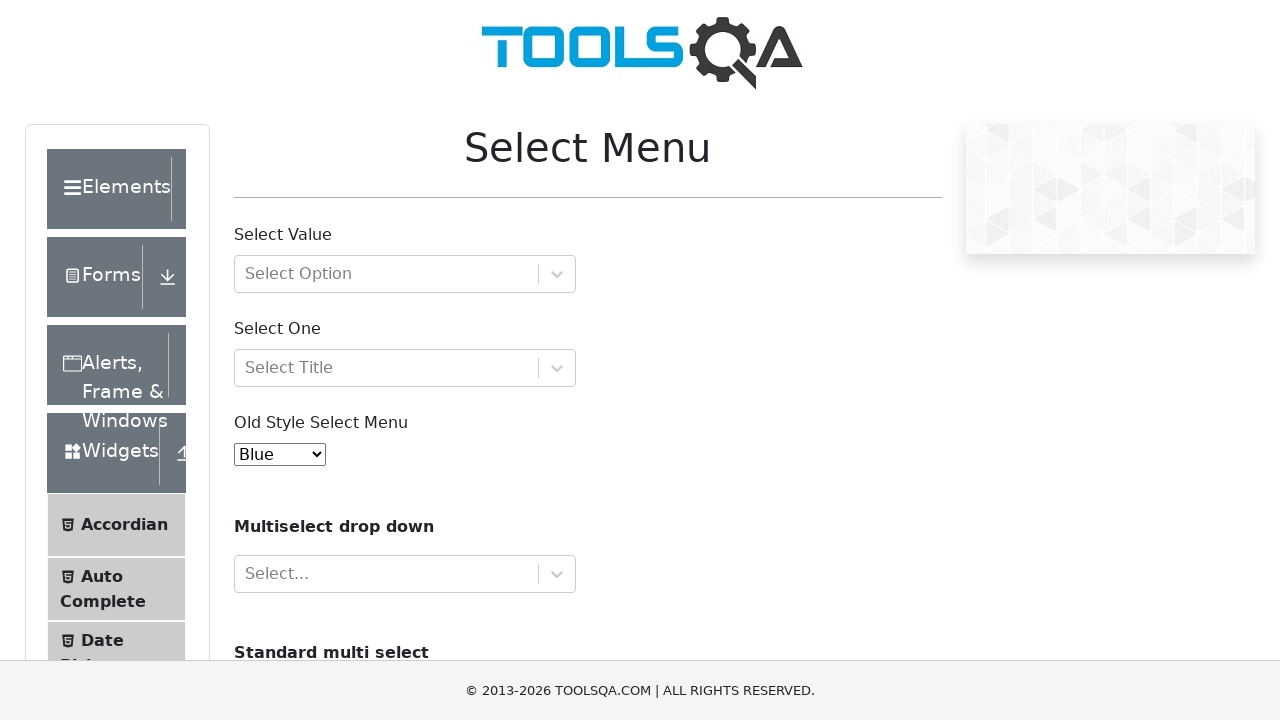

Selected dropdown option by value: '2' on #oldSelectMenu
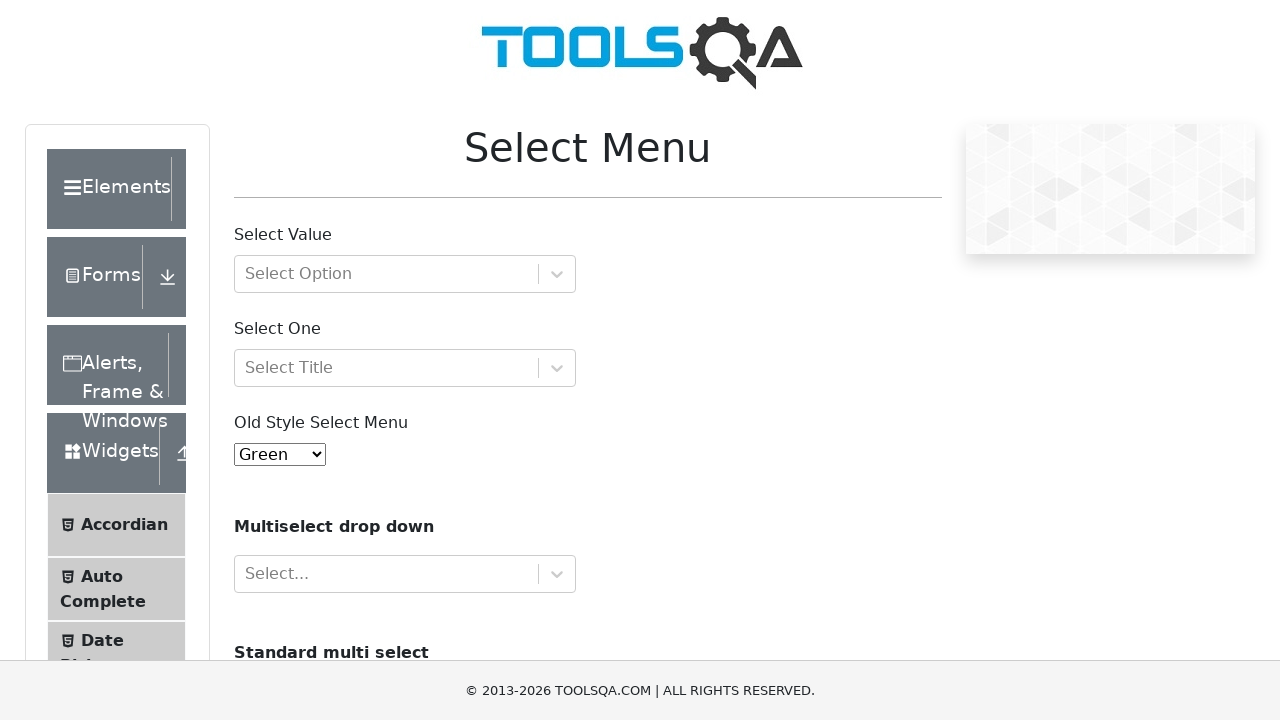

Waited 500ms after selection
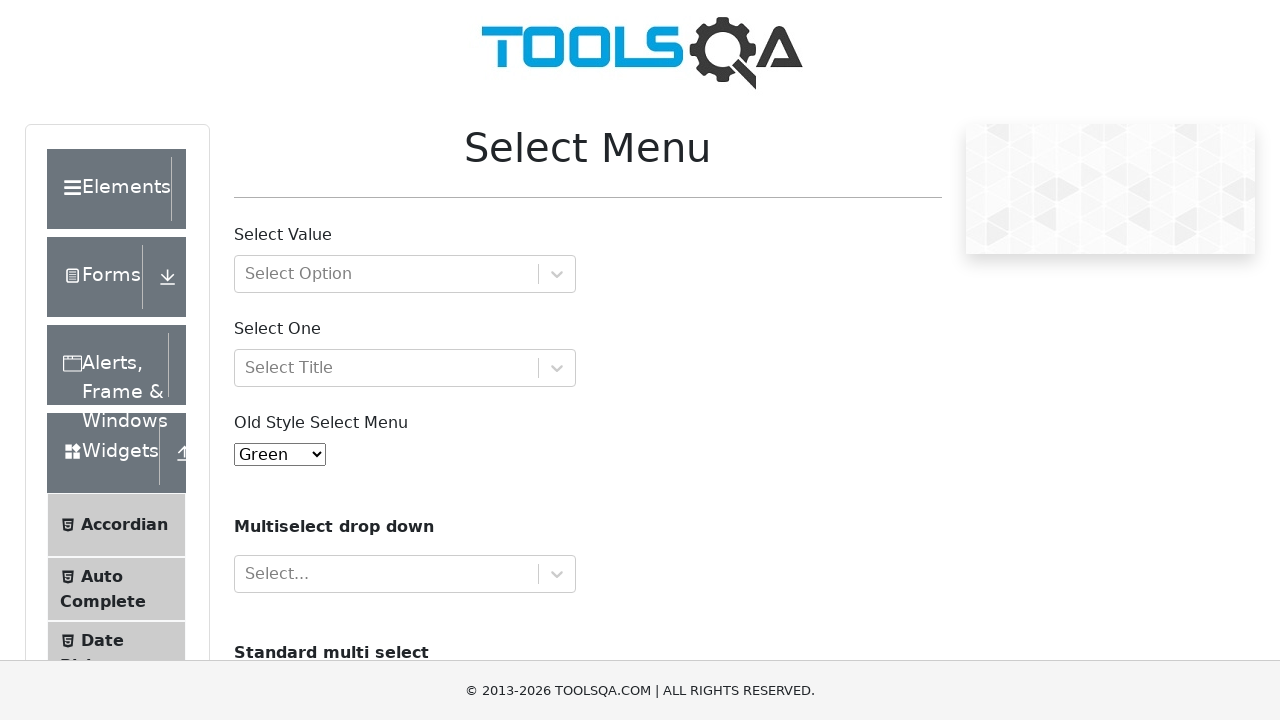

Selected dropdown option by value: '3' on #oldSelectMenu
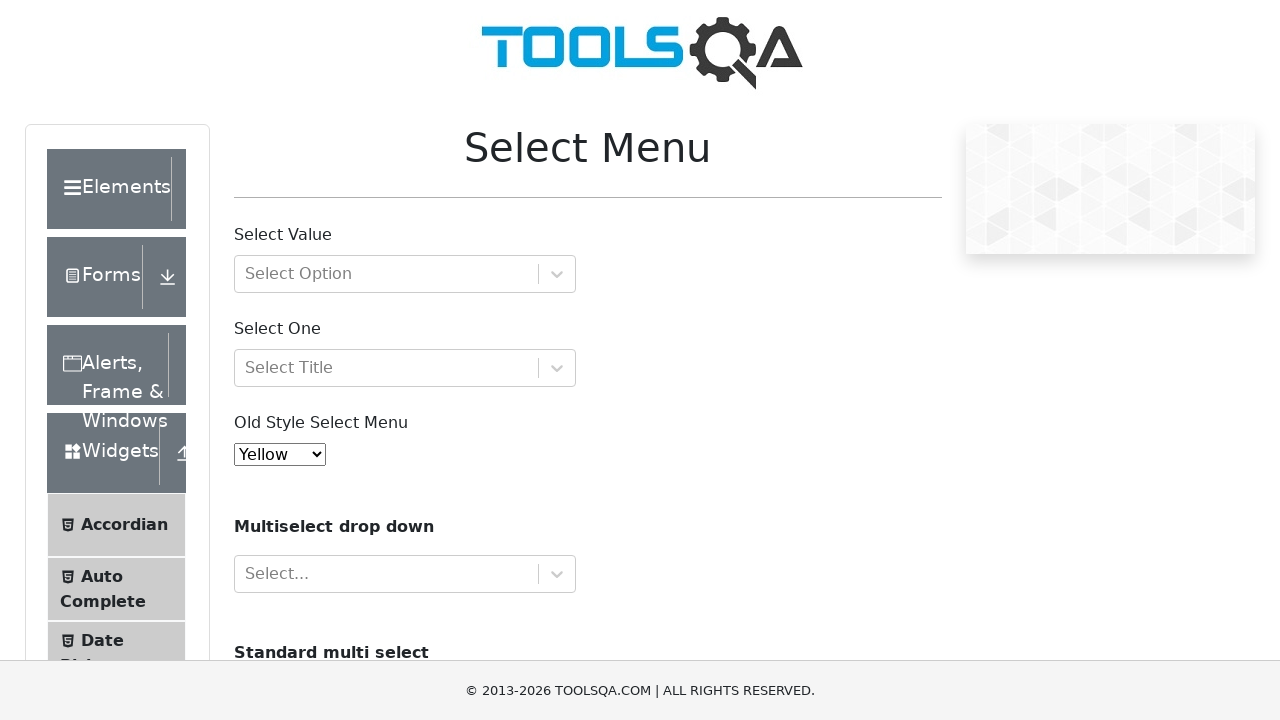

Waited 500ms after selection
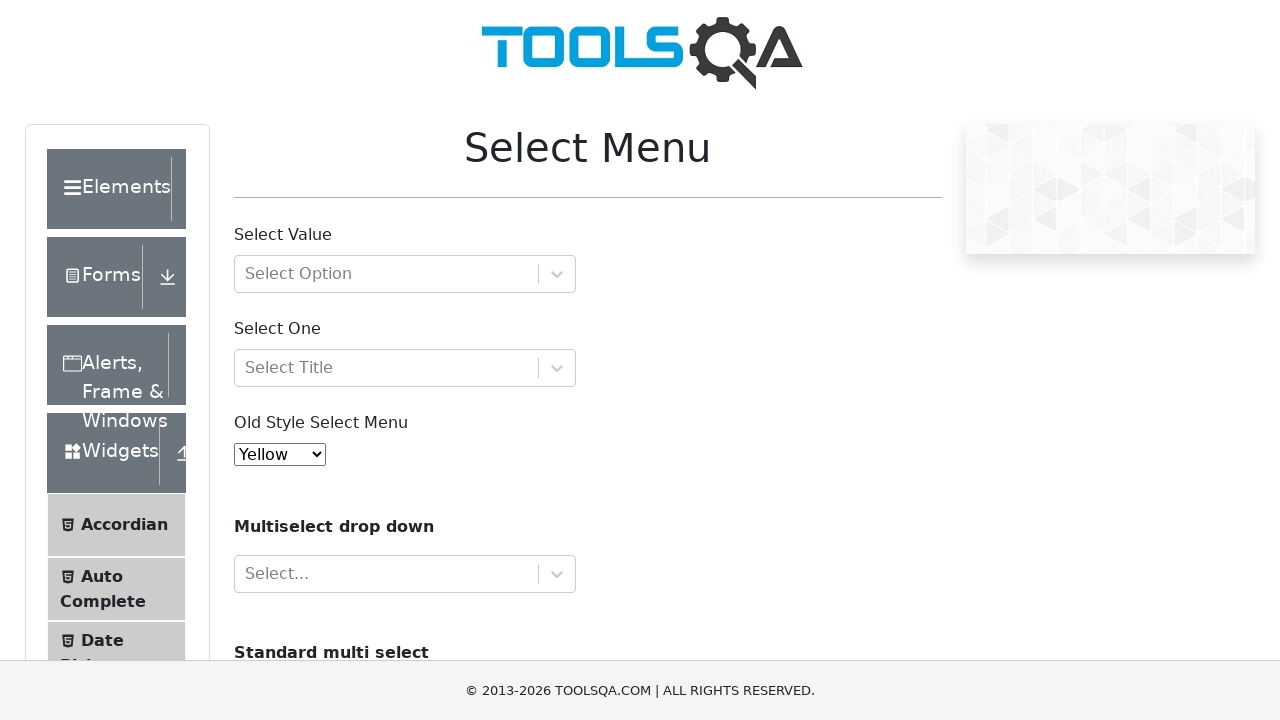

Selected dropdown option by value: '4' on #oldSelectMenu
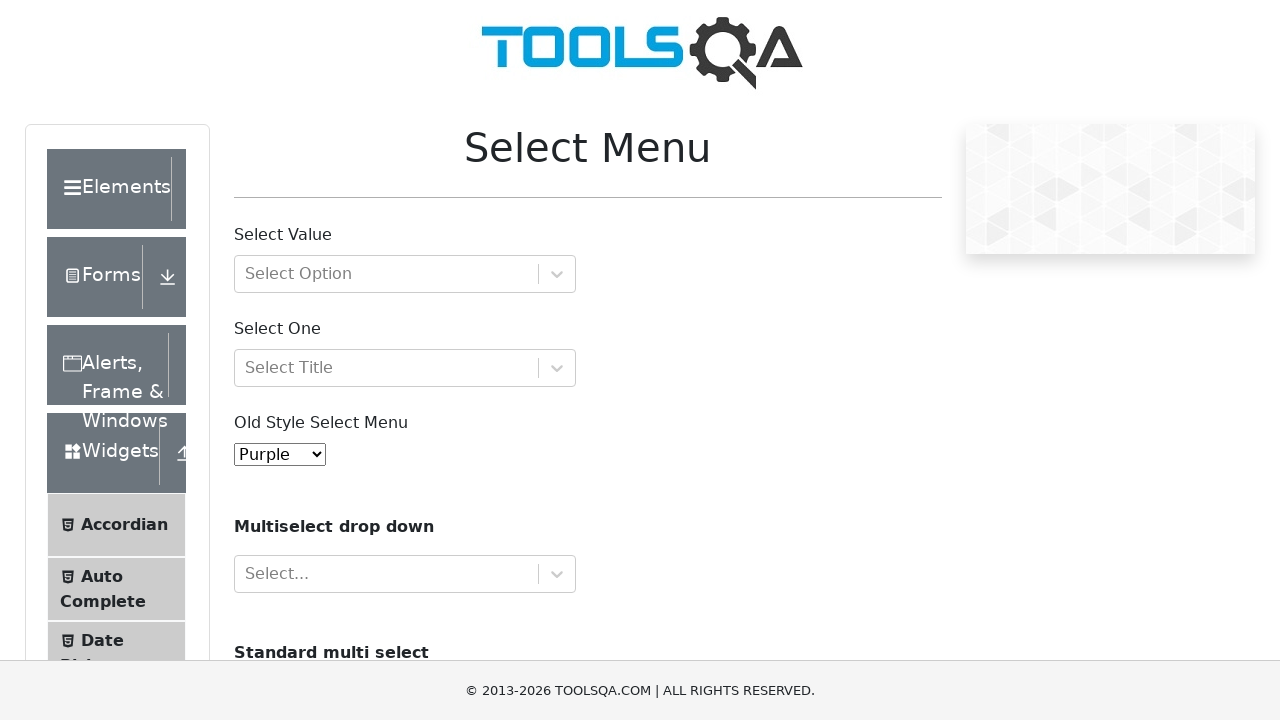

Waited 500ms after selection
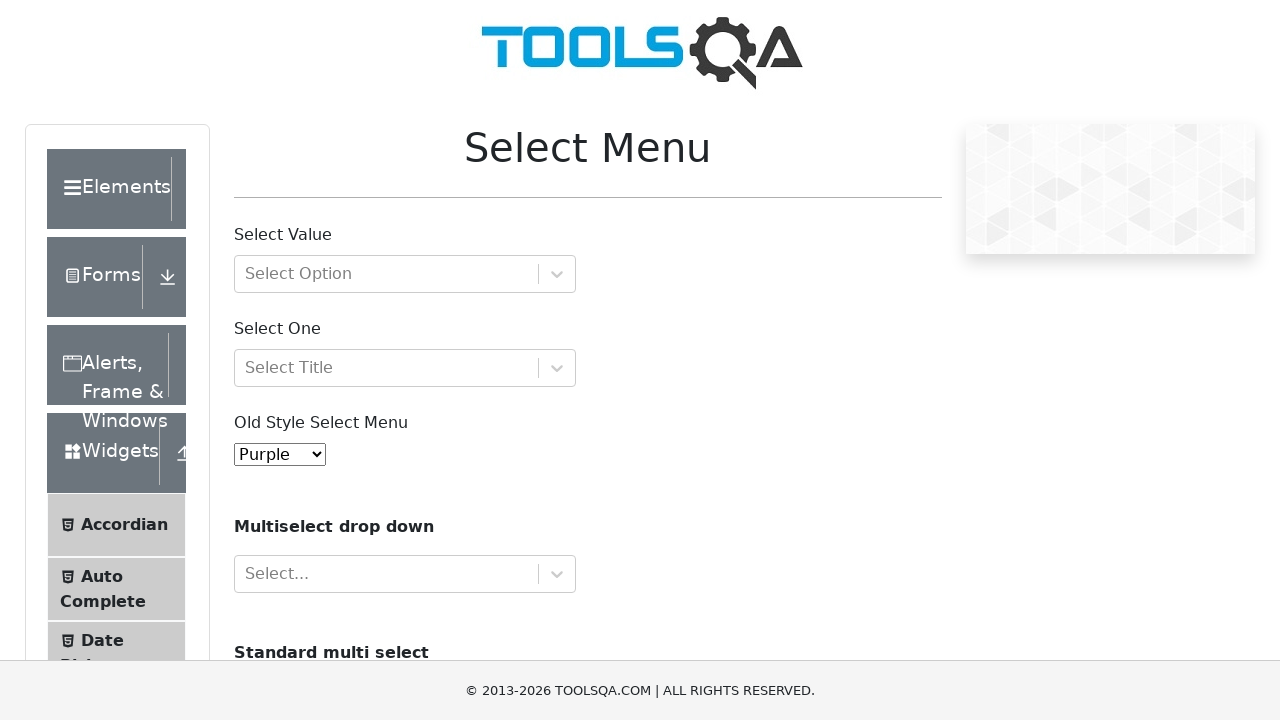

Selected dropdown option by value: '5' on #oldSelectMenu
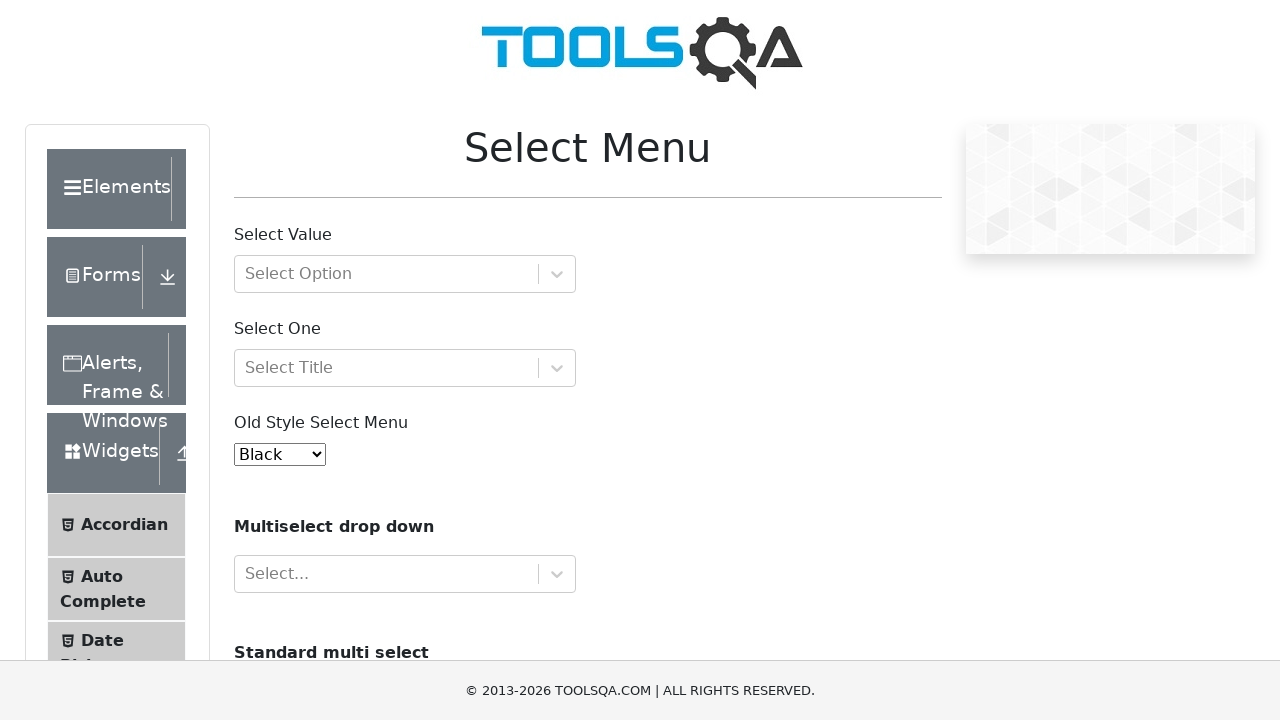

Waited 500ms after selection
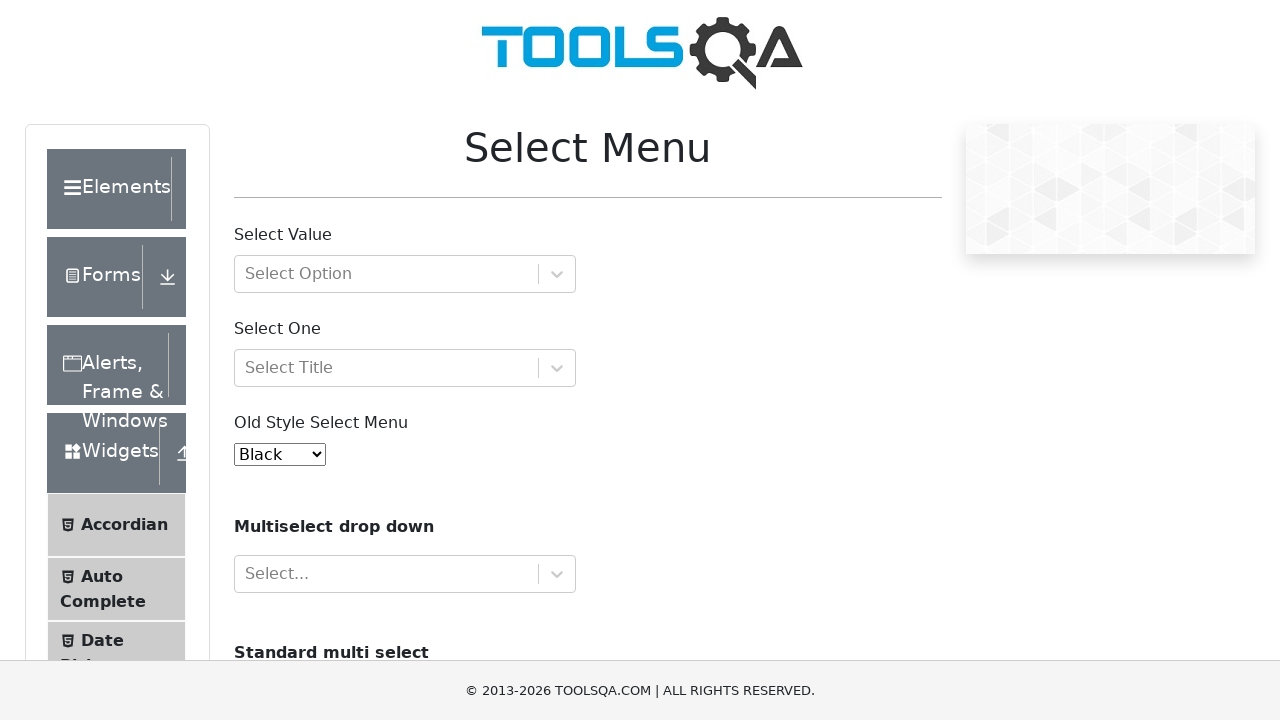

Selected dropdown option by value: '6' on #oldSelectMenu
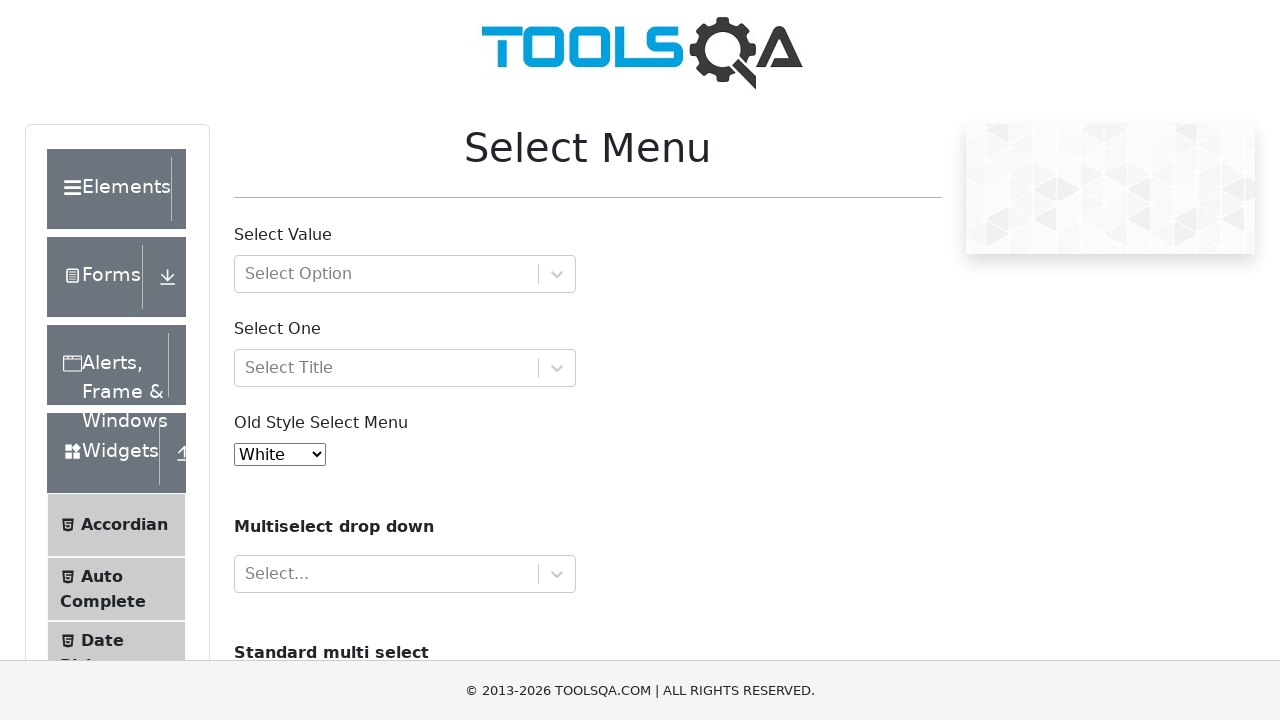

Waited 500ms after selection
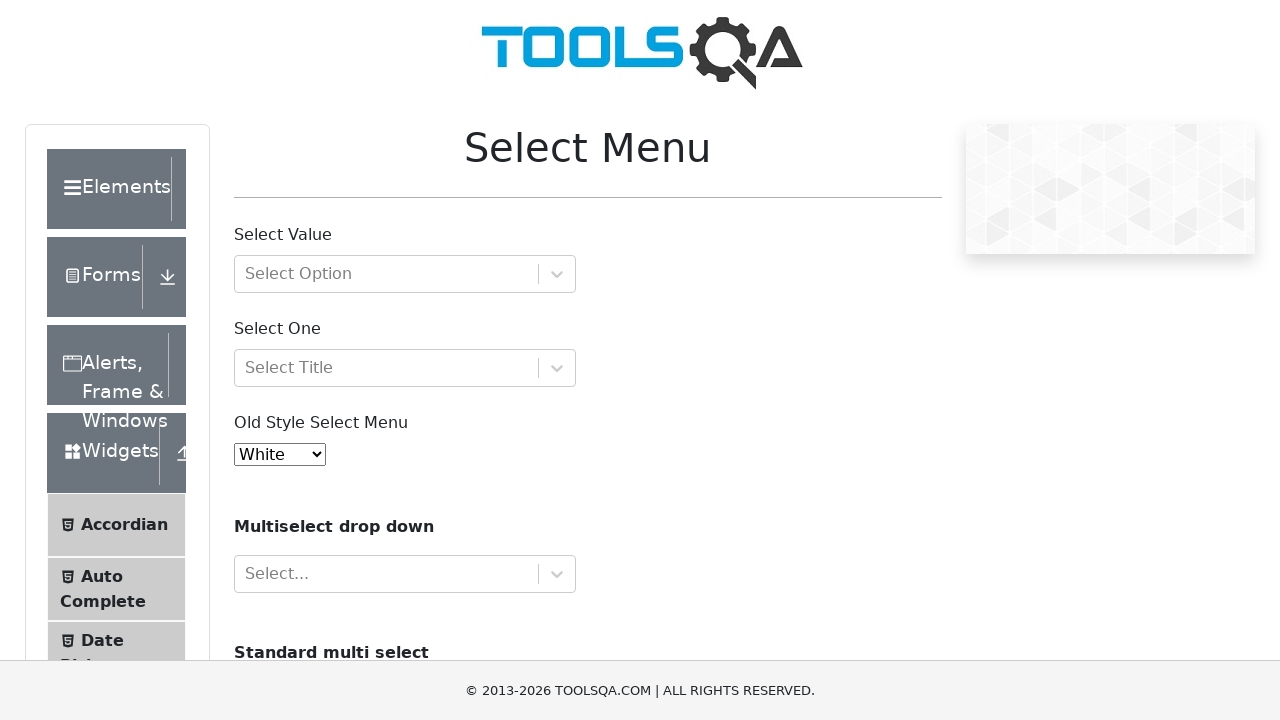

Selected dropdown option by value: '7' on #oldSelectMenu
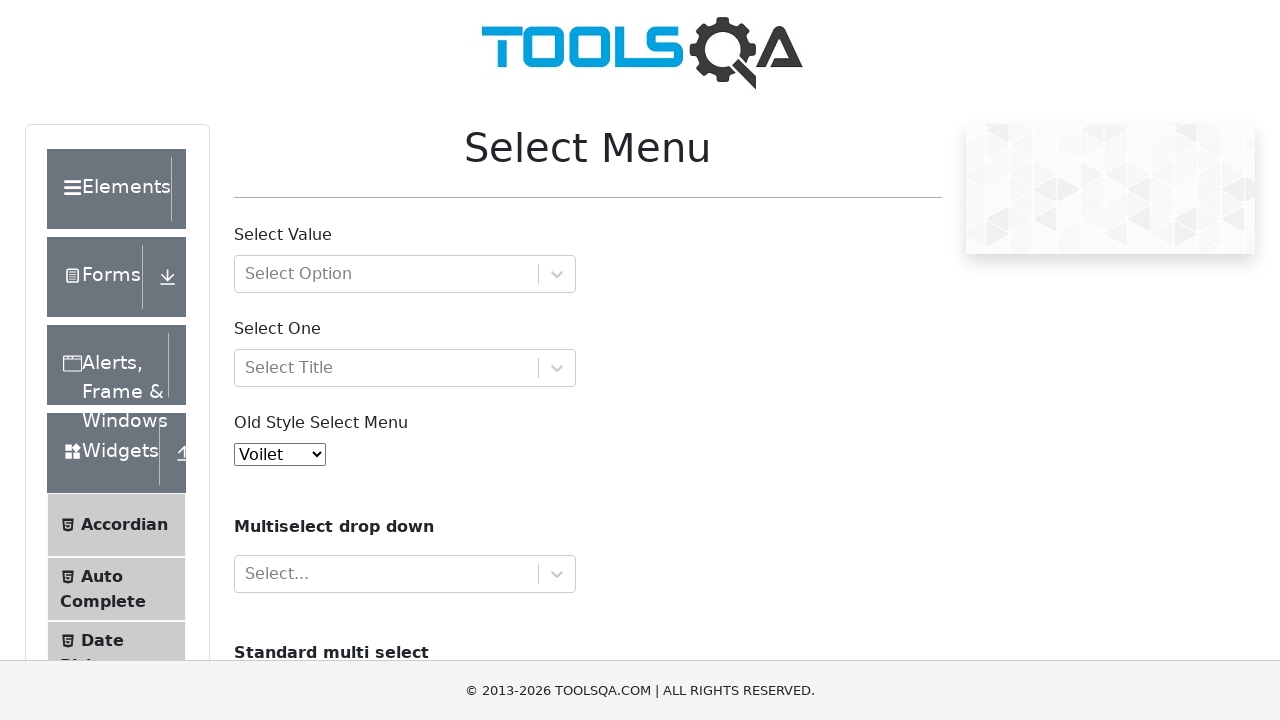

Waited 500ms after selection
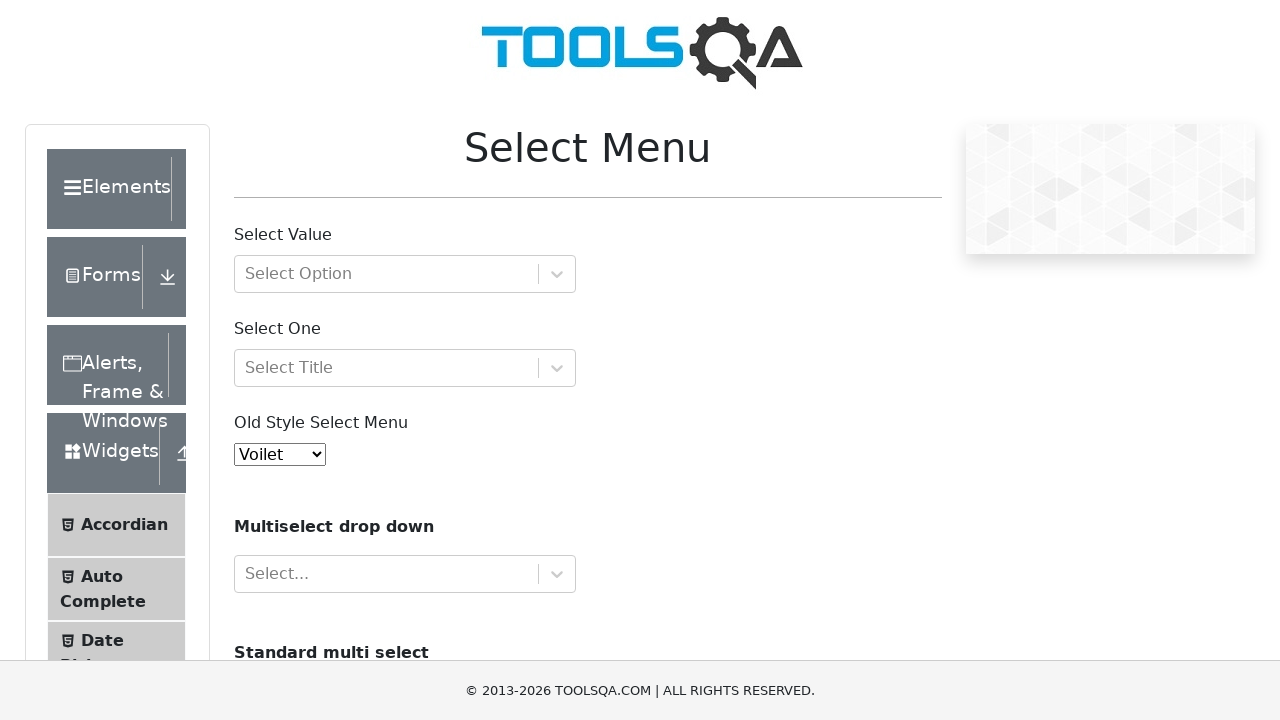

Selected dropdown option by value: '8' on #oldSelectMenu
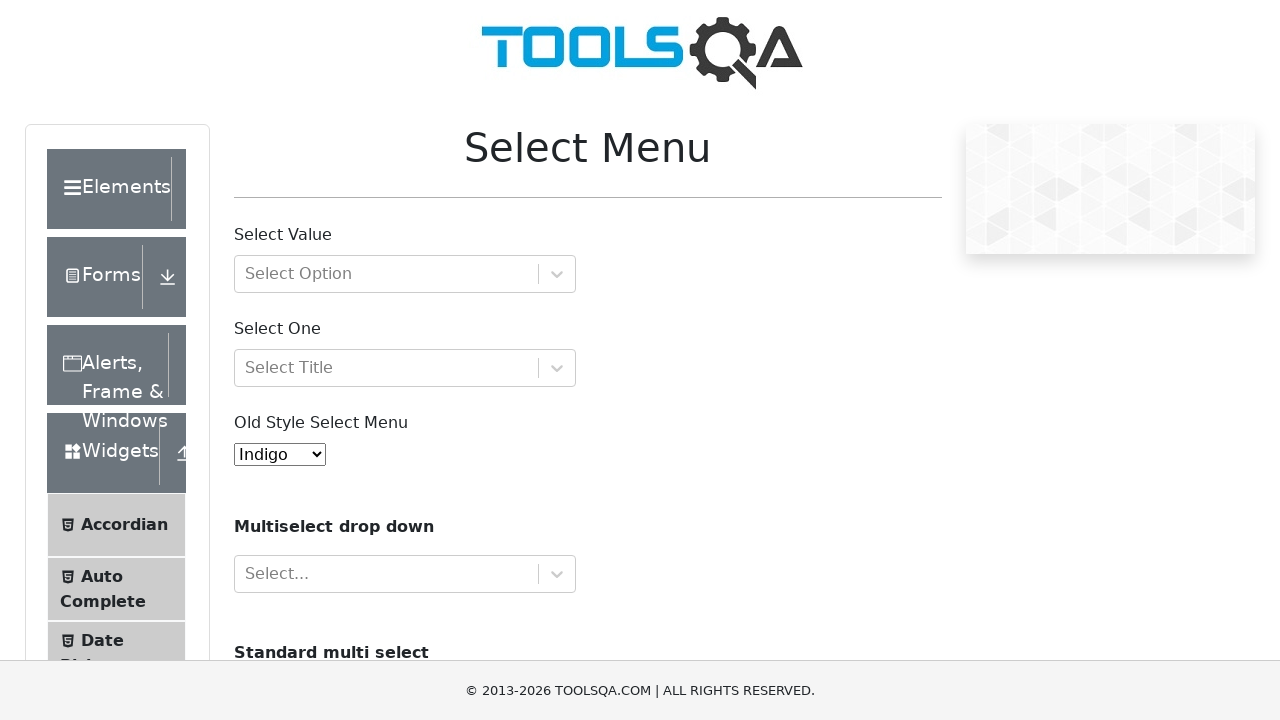

Waited 500ms after selection
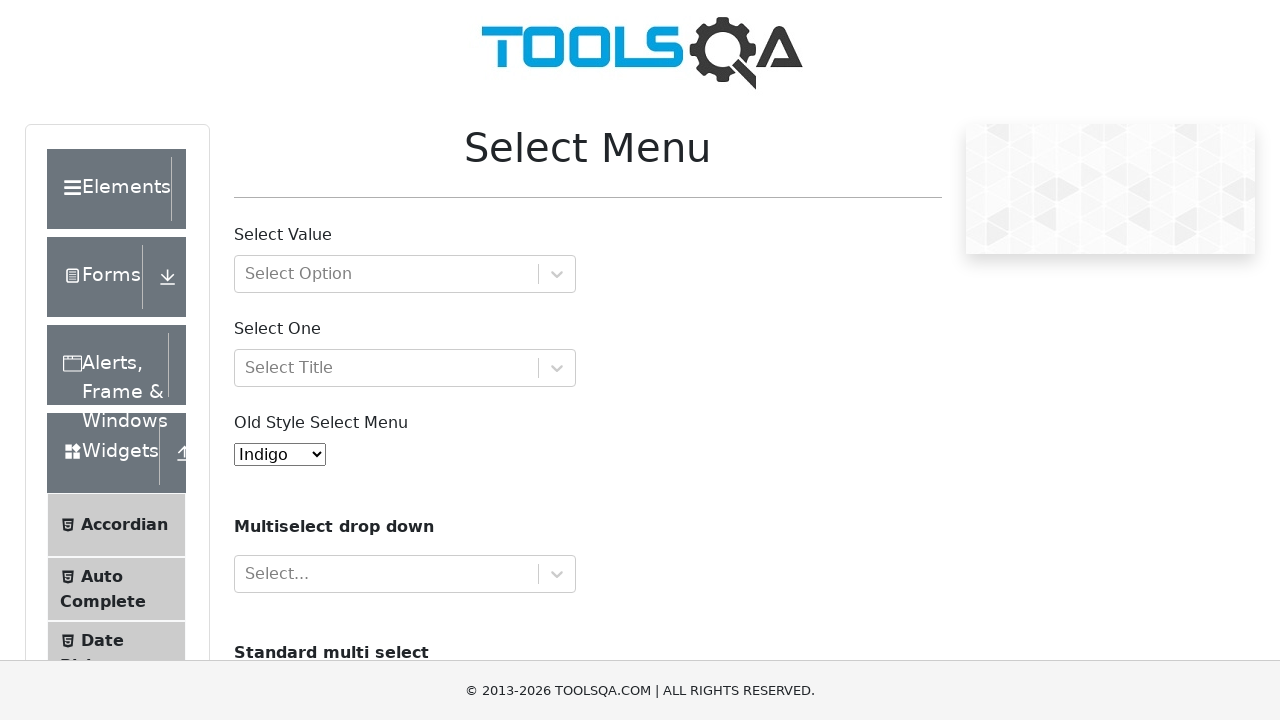

Selected dropdown option by value: '9' on #oldSelectMenu
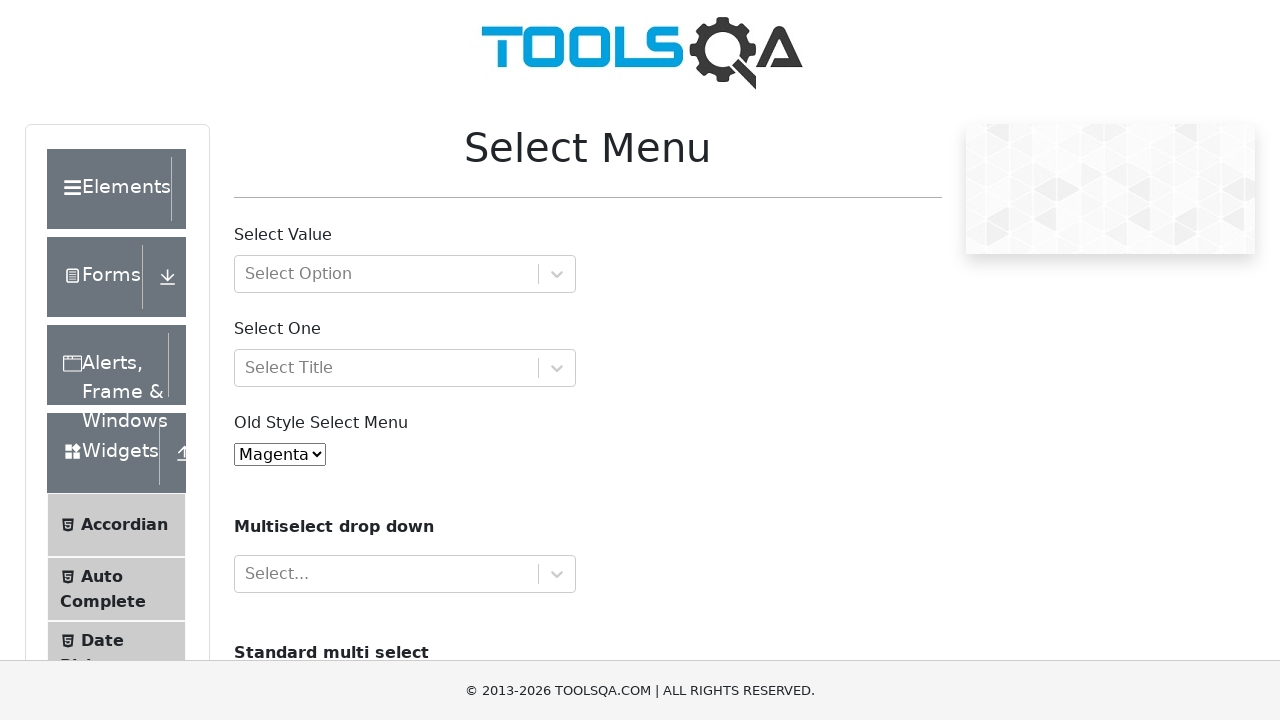

Waited 500ms after selection
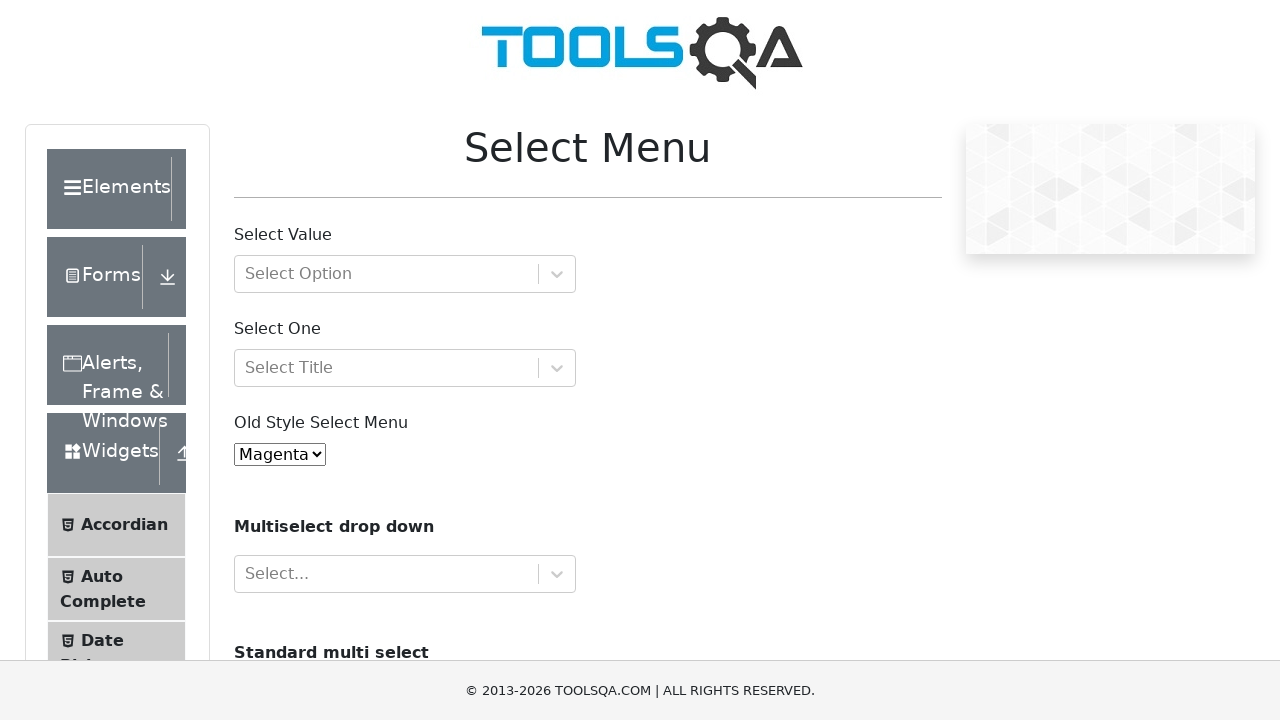

Selected dropdown option by value: '10' on #oldSelectMenu
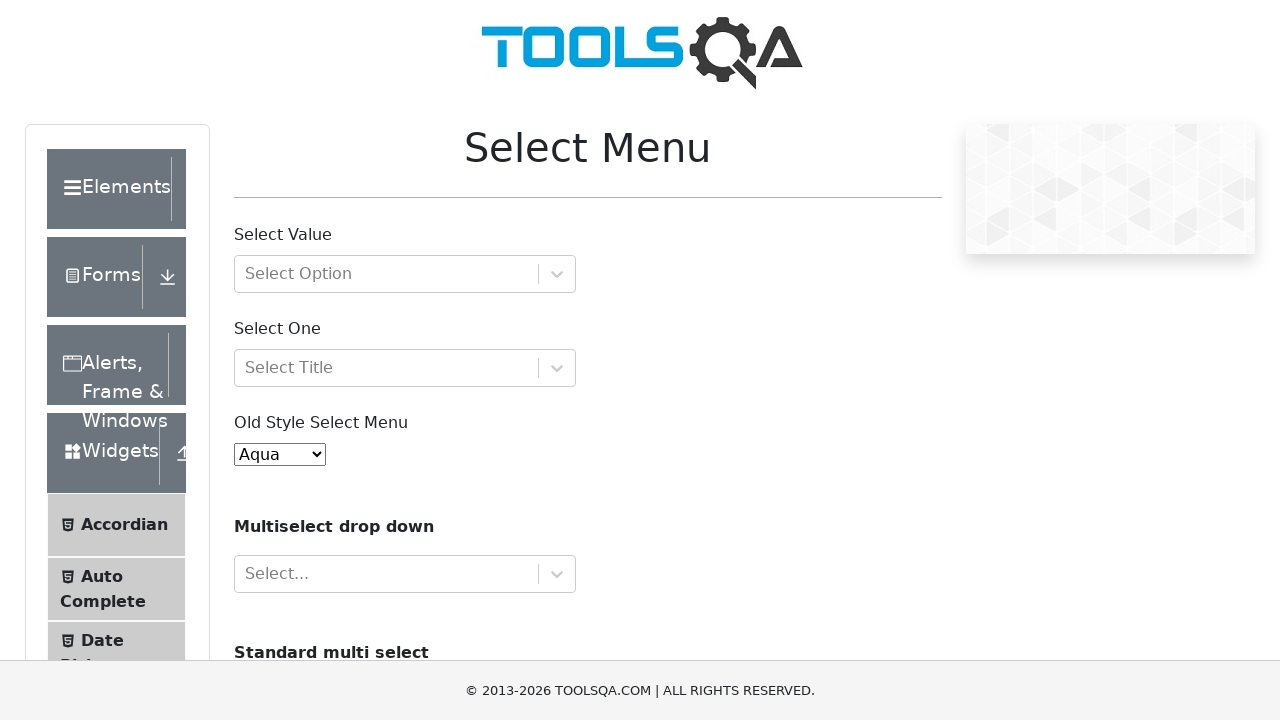

Waited 500ms after selection
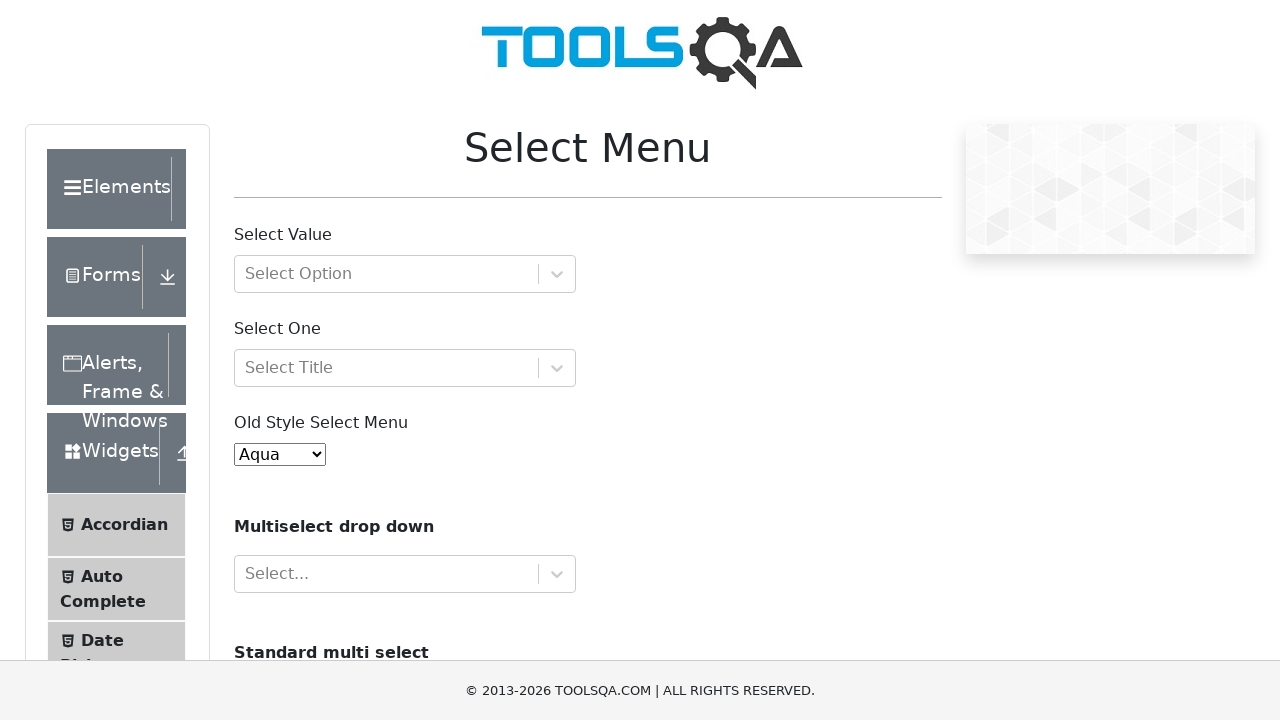

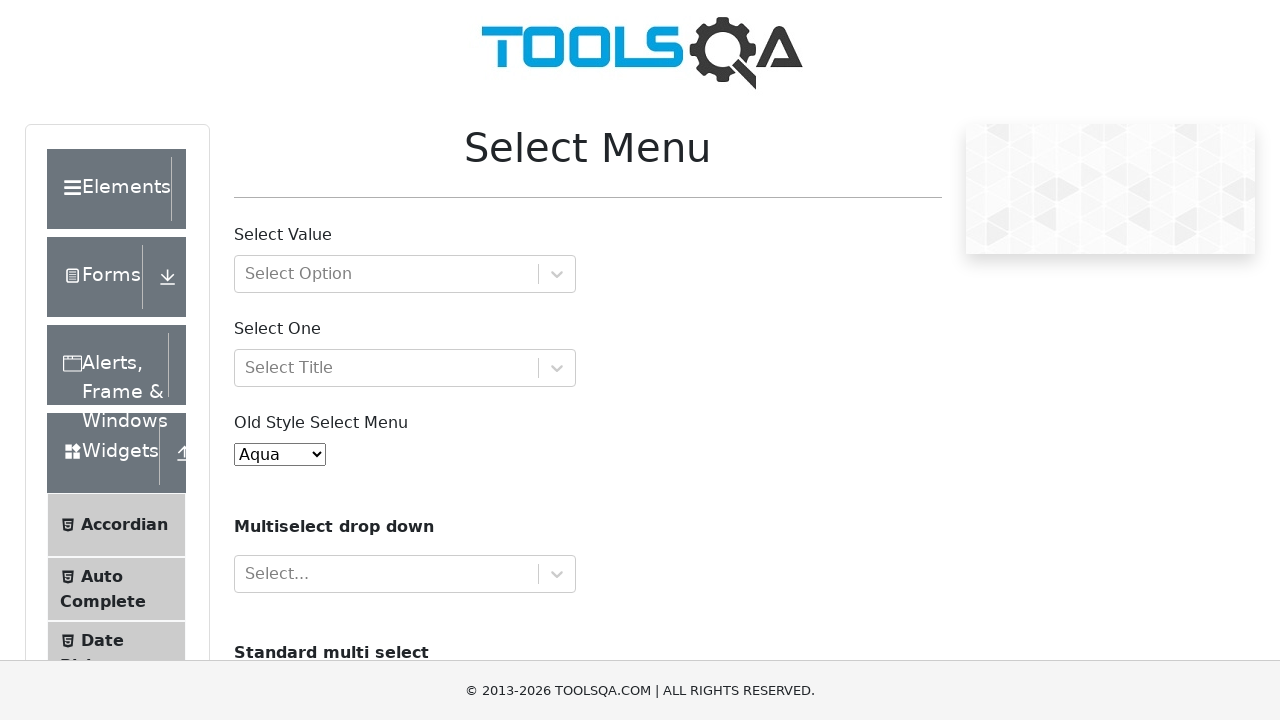